Fills out a Bootstrap demo checkout form with personal and payment information, then submits it. The process is repeated 5 times.

Starting URL: https://getbootstrap.com/docs/4.0/examples/checkout/

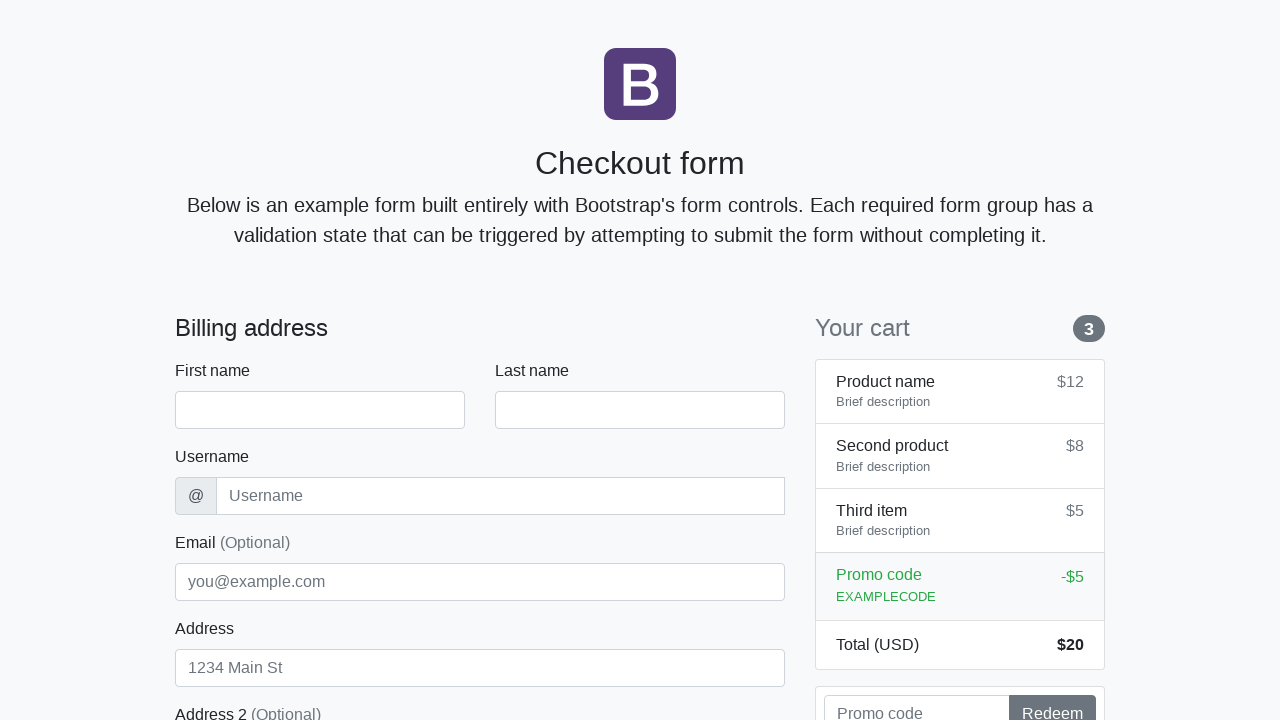

Waited for firstName field to load
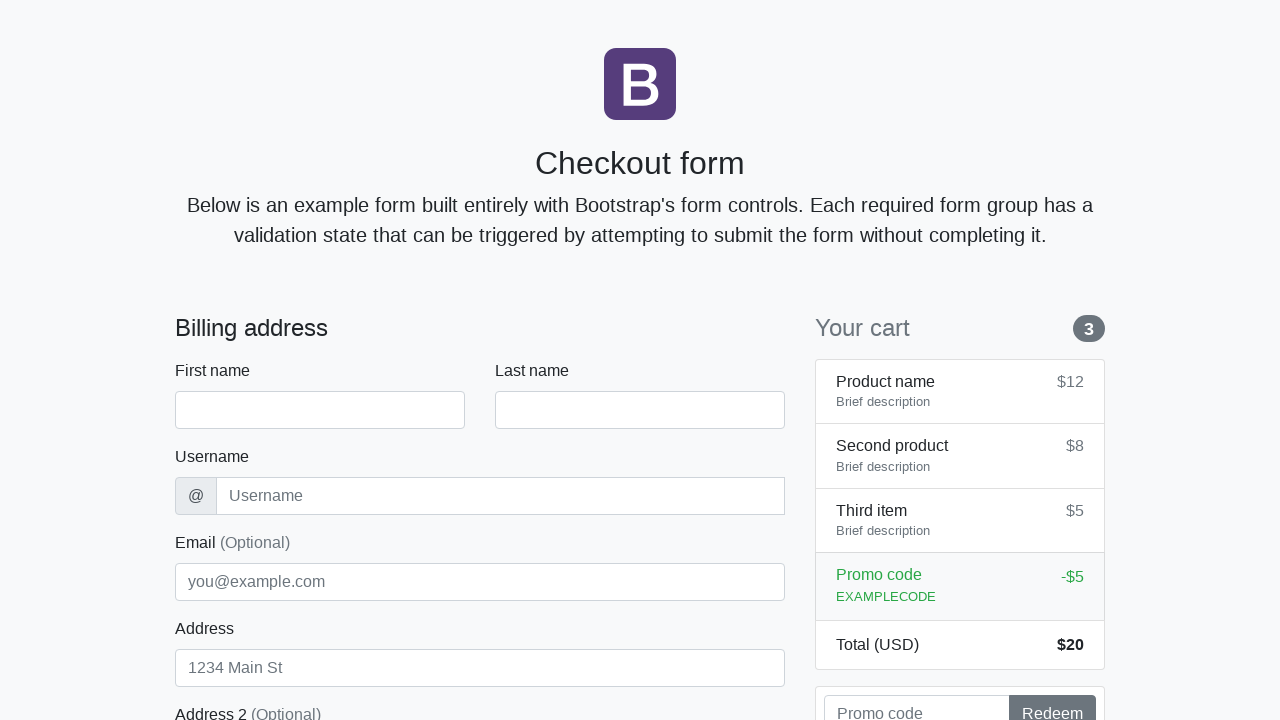

Filled firstName field with 'Anton' on #firstName
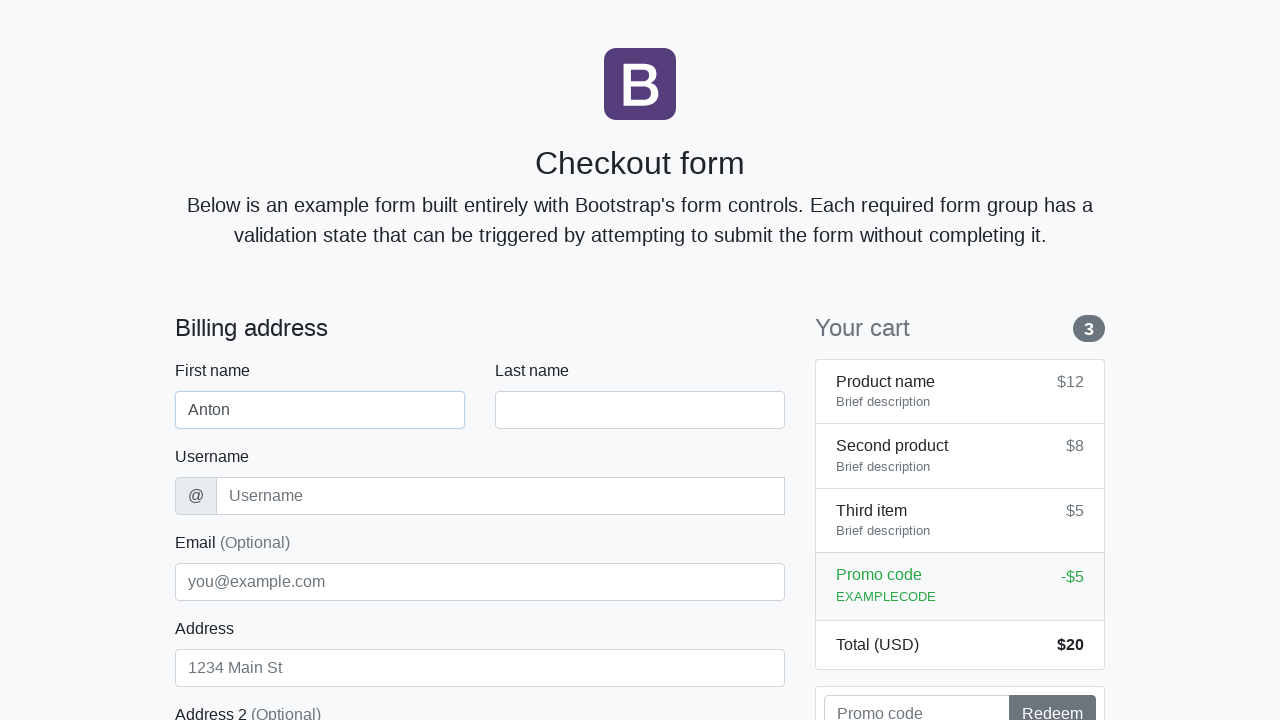

Filled lastName field with 'Angelov' on #lastName
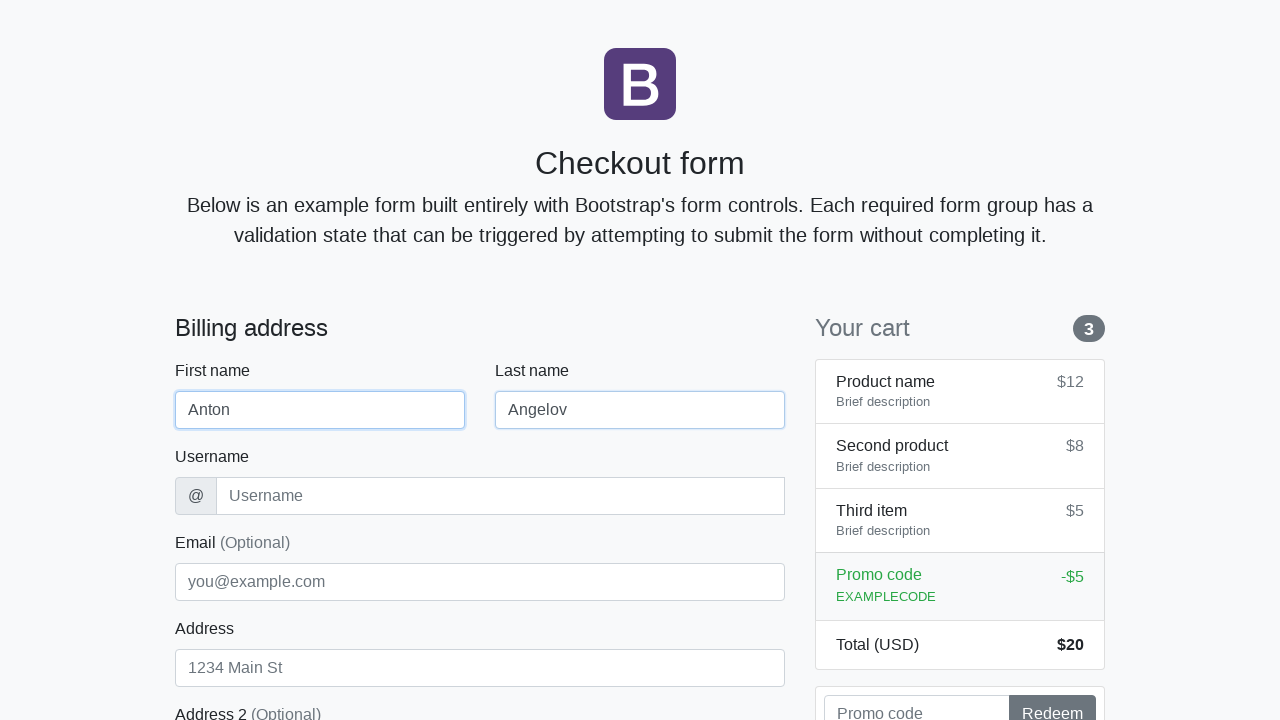

Filled username field with 'angelovstanton' on #username
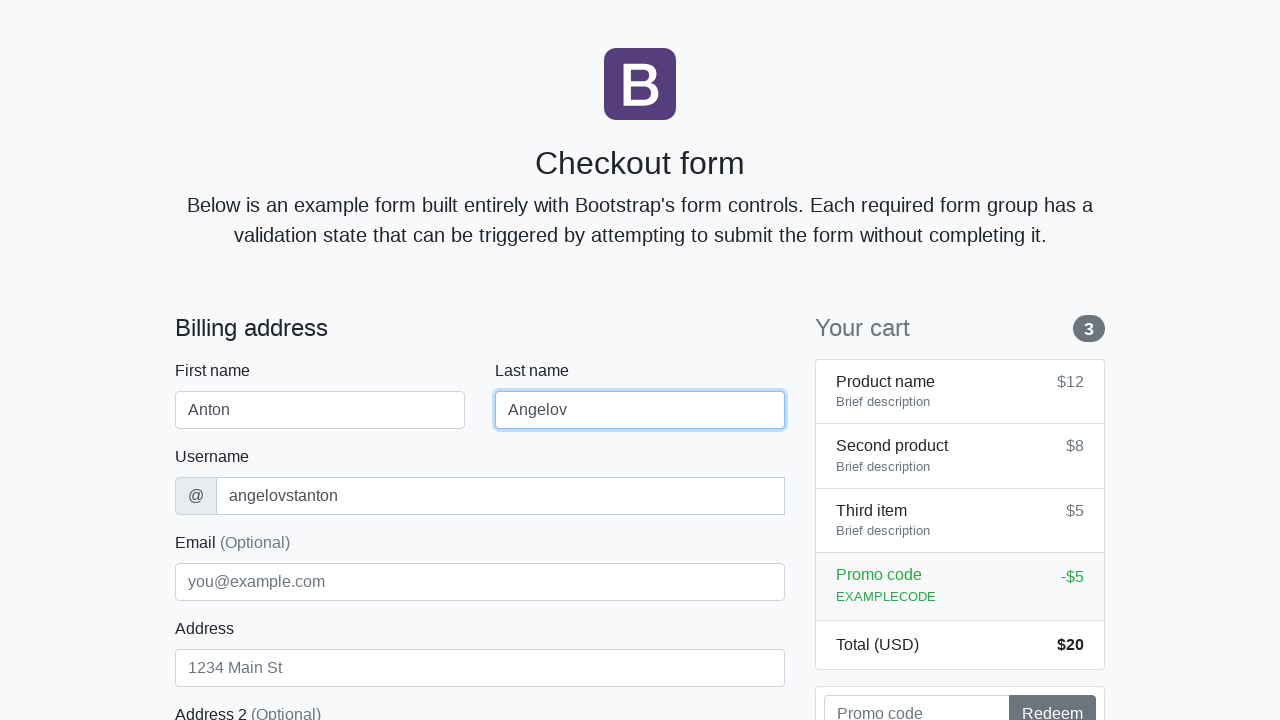

Filled address field with 'Flower Street 76' on #address
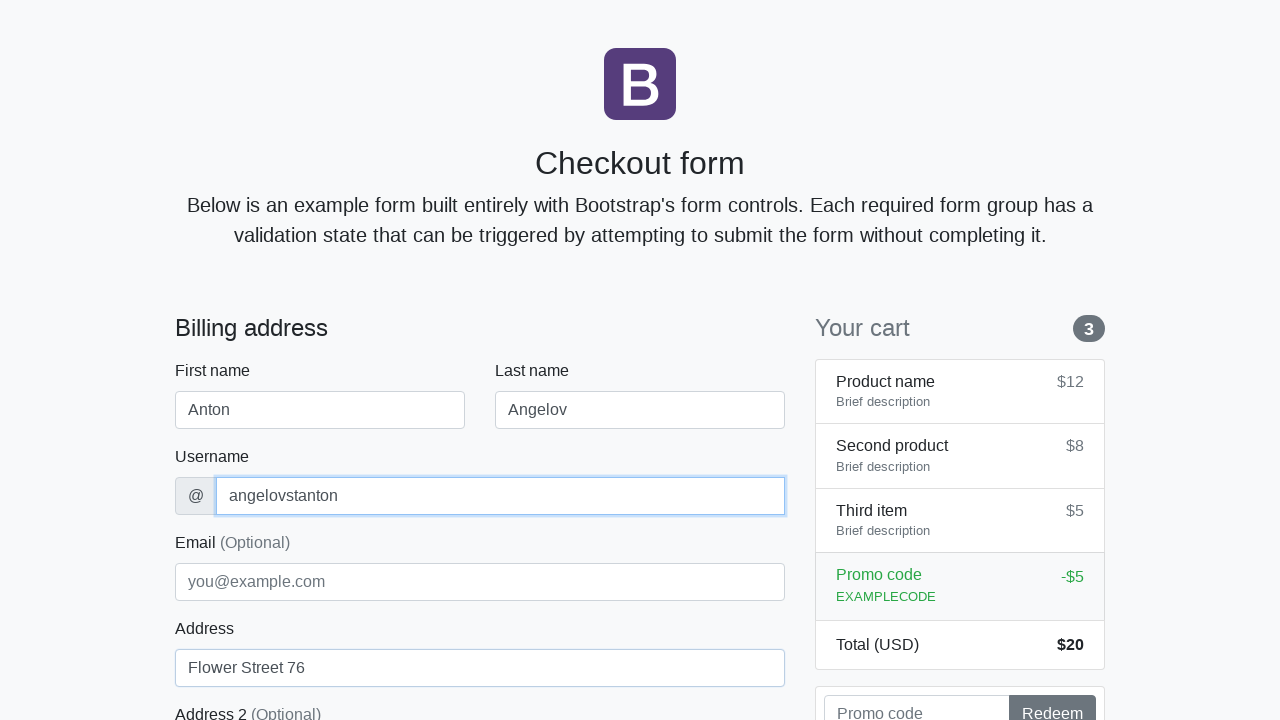

Filled email field with 'george@lambdatest.com' on #email
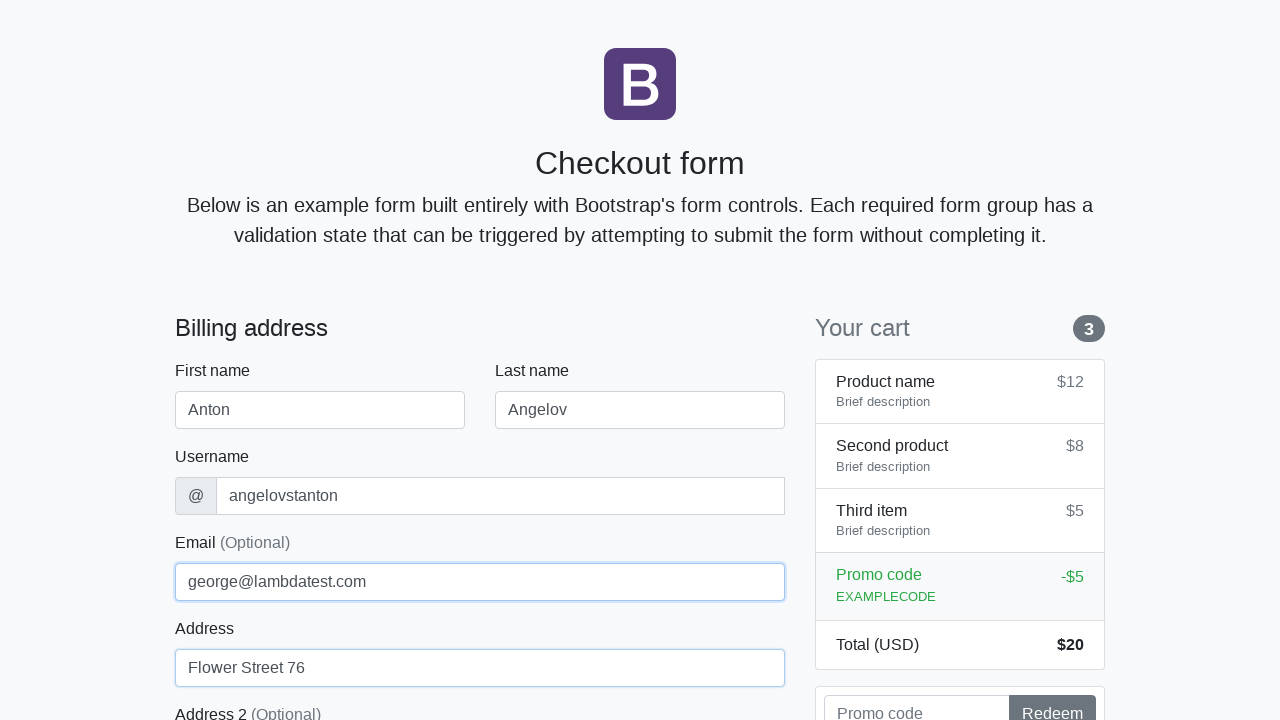

Selected 'United States' from country dropdown on #country
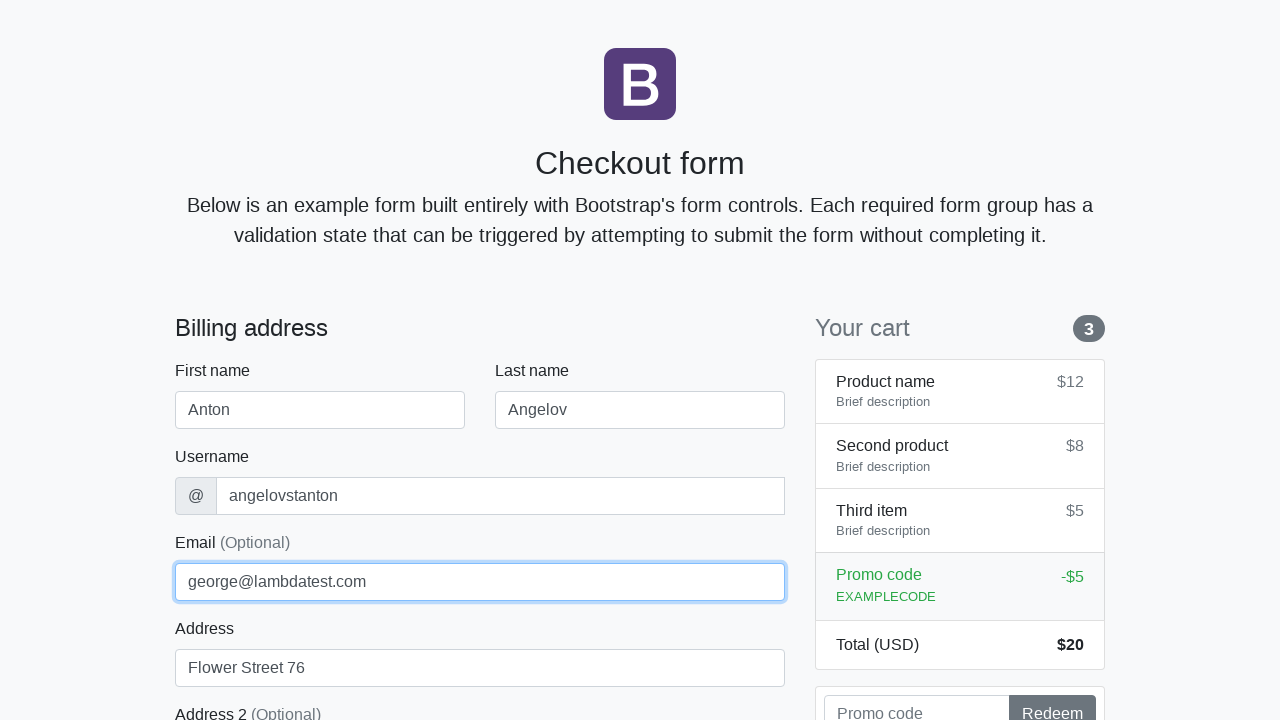

Selected 'California' from state dropdown on #state
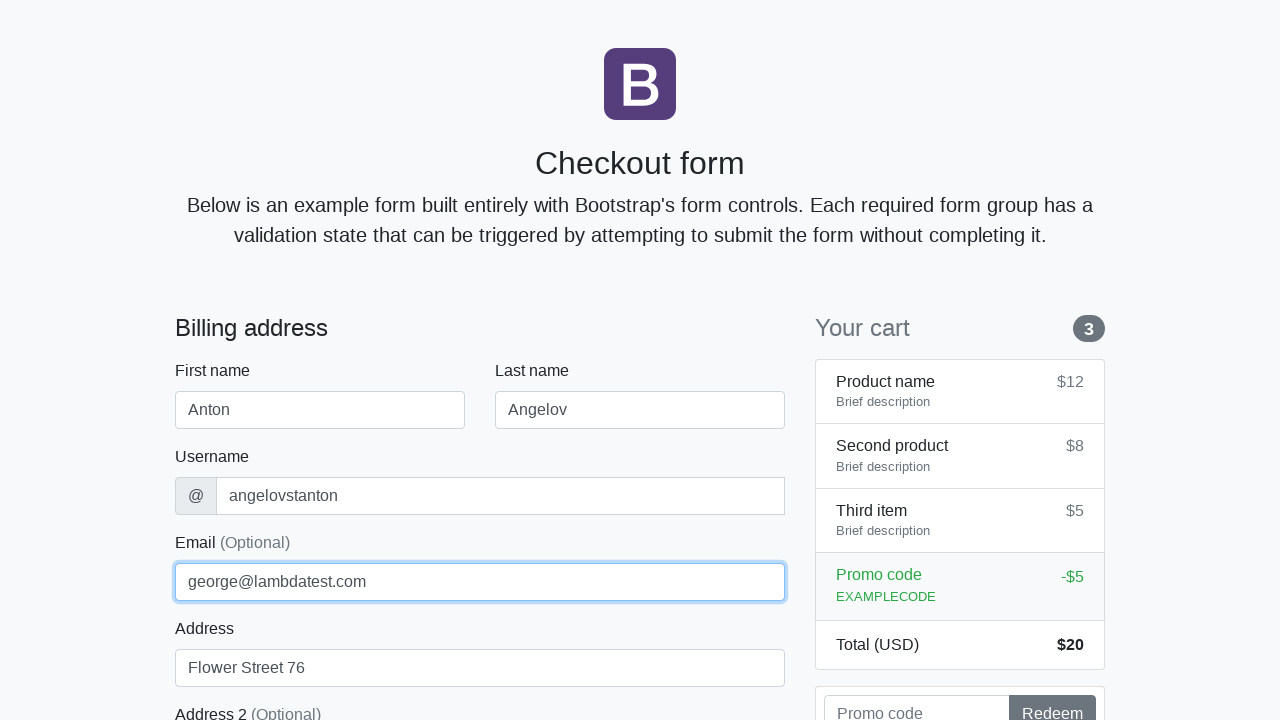

Filled zip field with '1000' on #zip
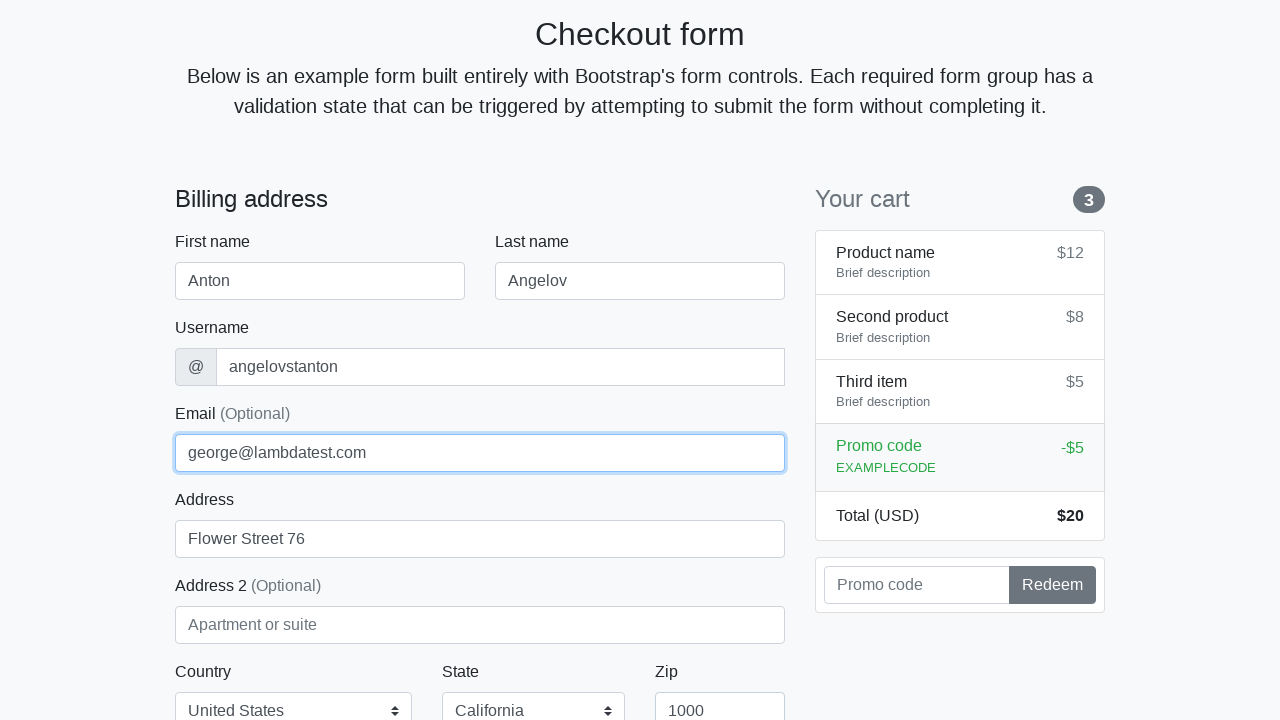

Filled credit card name field with 'Anton Angelov' on #cc-name
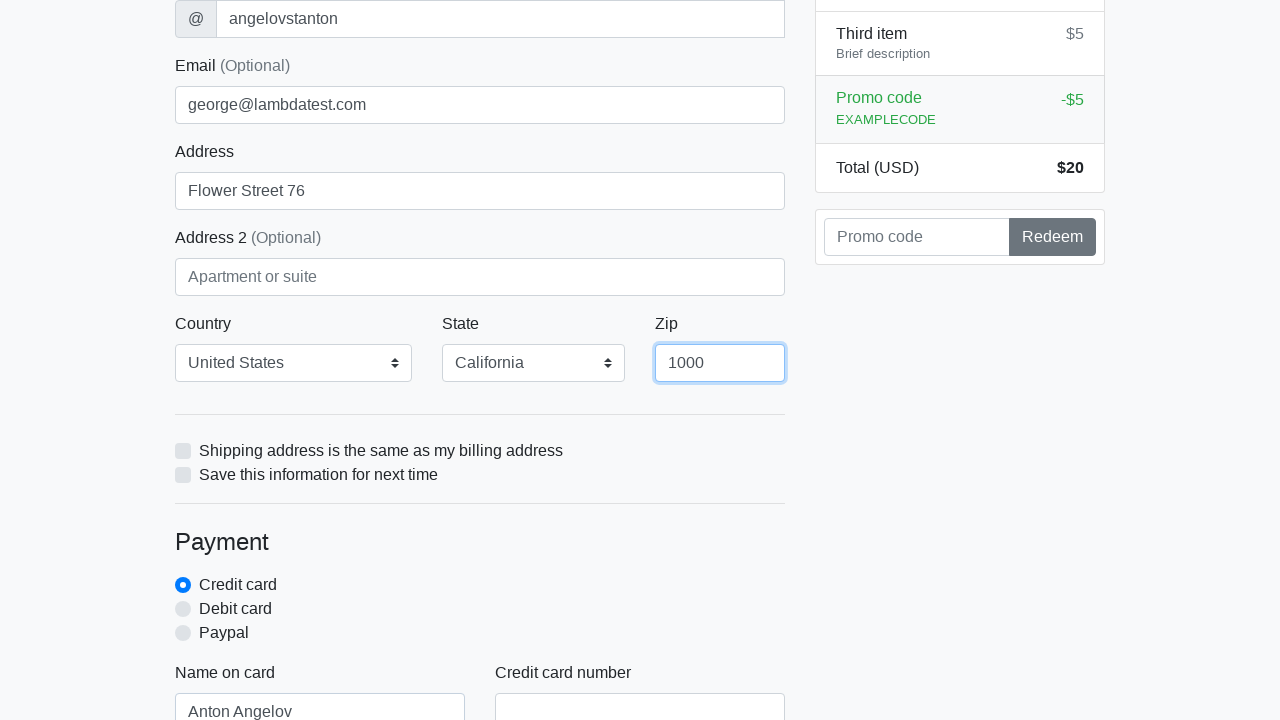

Filled credit card number field with '5610591081018250' on #cc-number
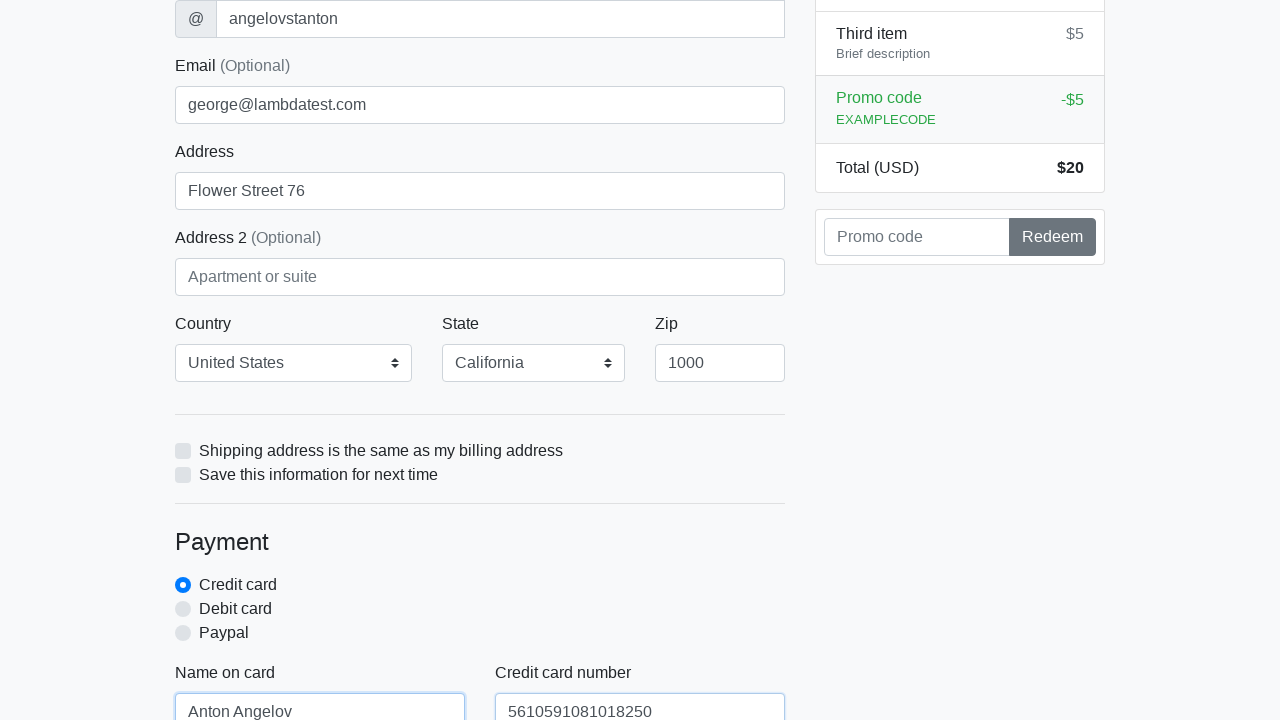

Filled credit card expiration field with '20/10/2020' on #cc-expiration
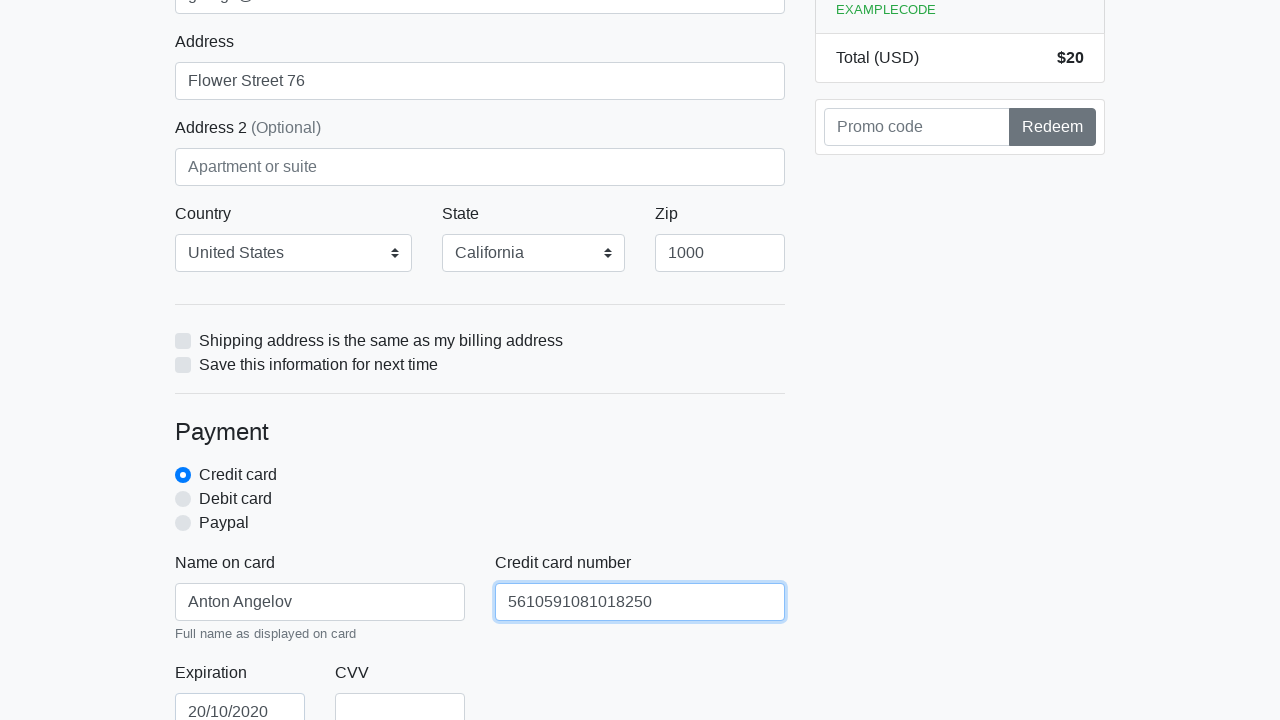

Filled credit card CVV field with '888' on #cc-cvv
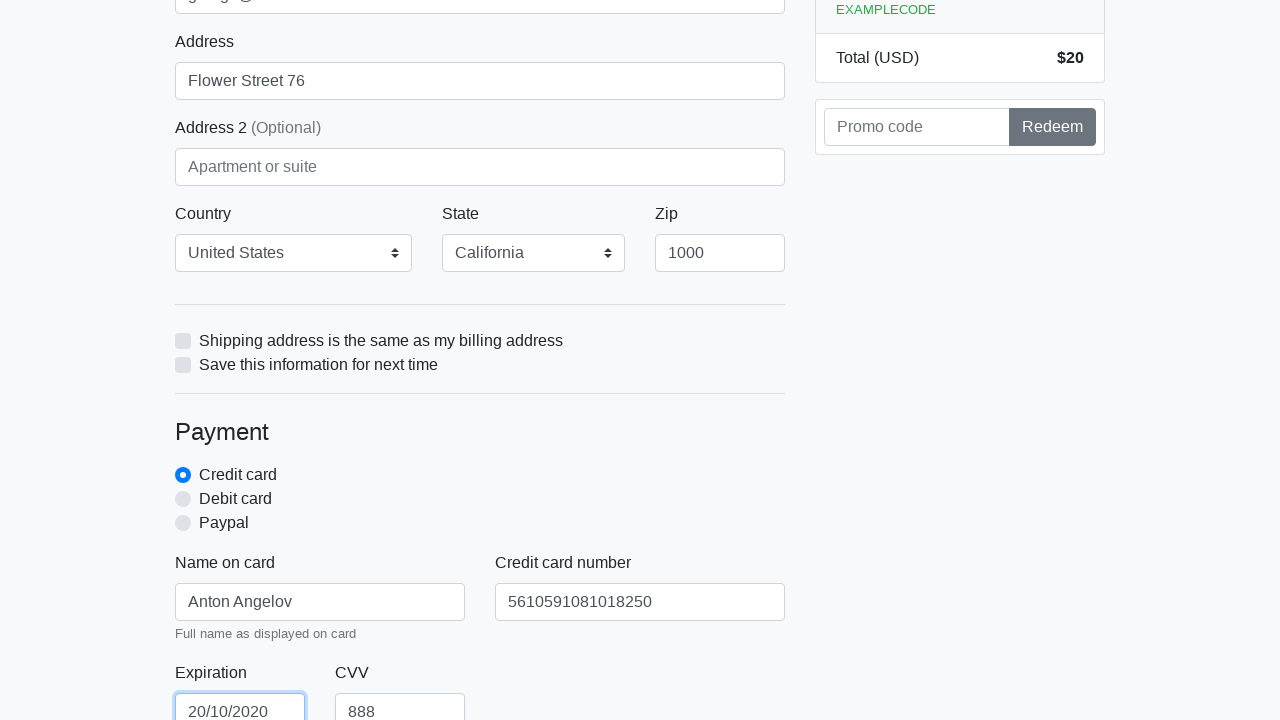

Clicked checkout form submit button at (480, 500) on xpath=/html/body/div/div[2]/div[2]/form/button
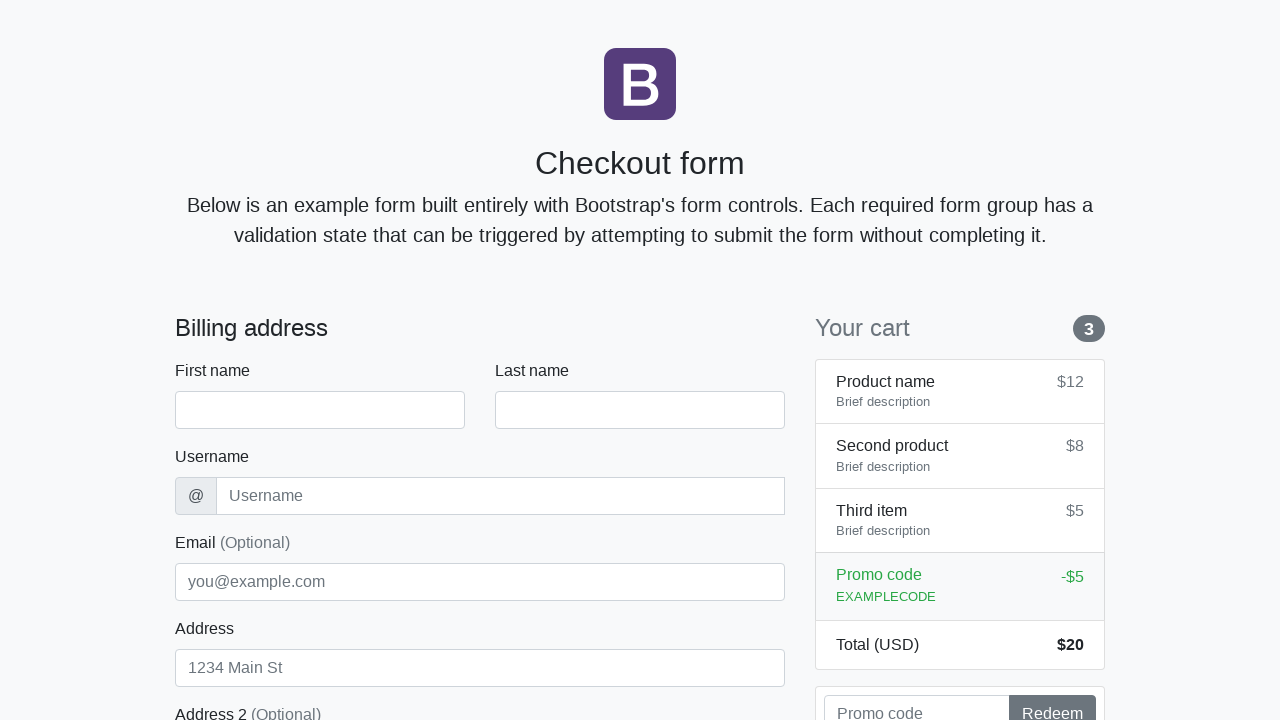

Navigated to checkout page for repeat purchase
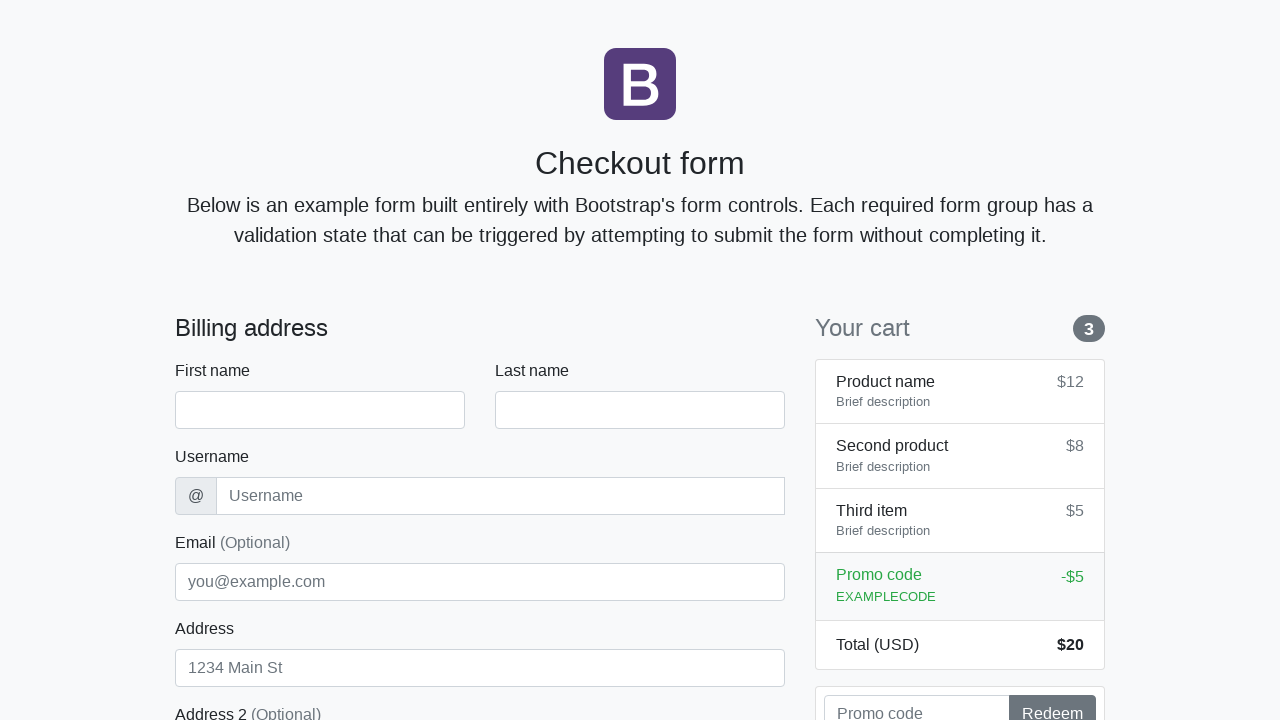

Waited for firstName field to load on new checkout page
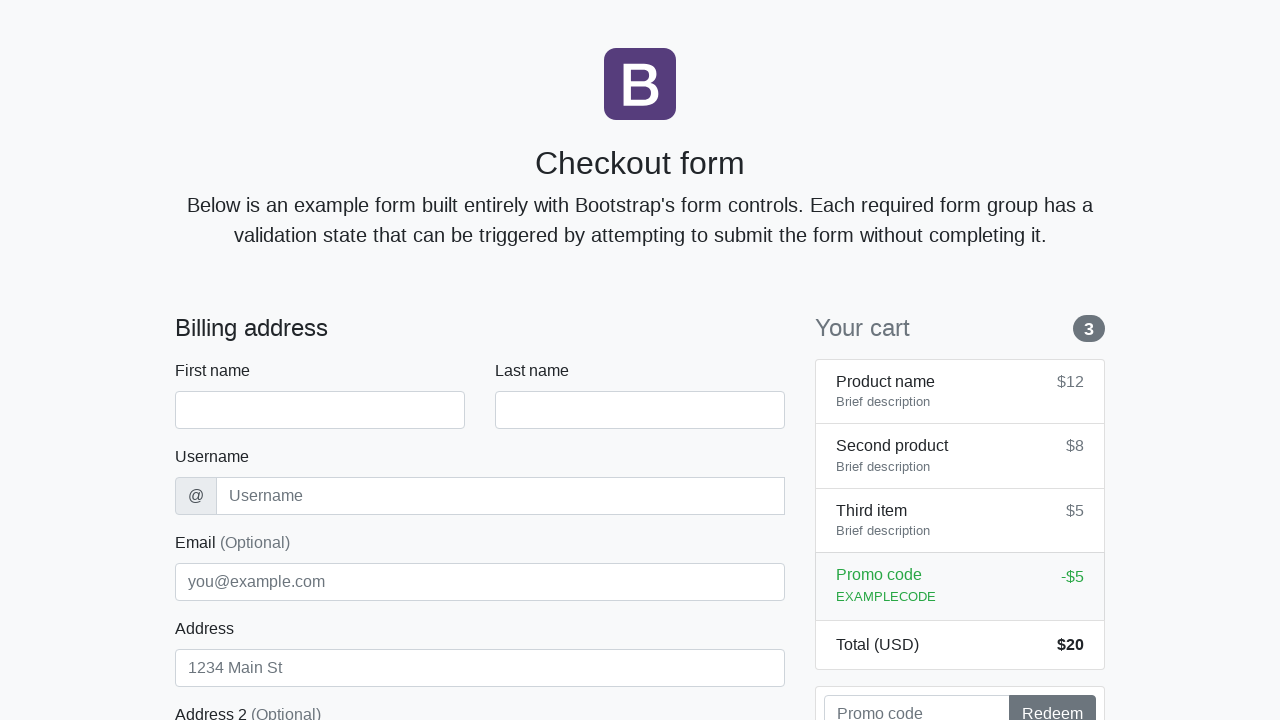

Filled firstName field with 'Anton' on #firstName
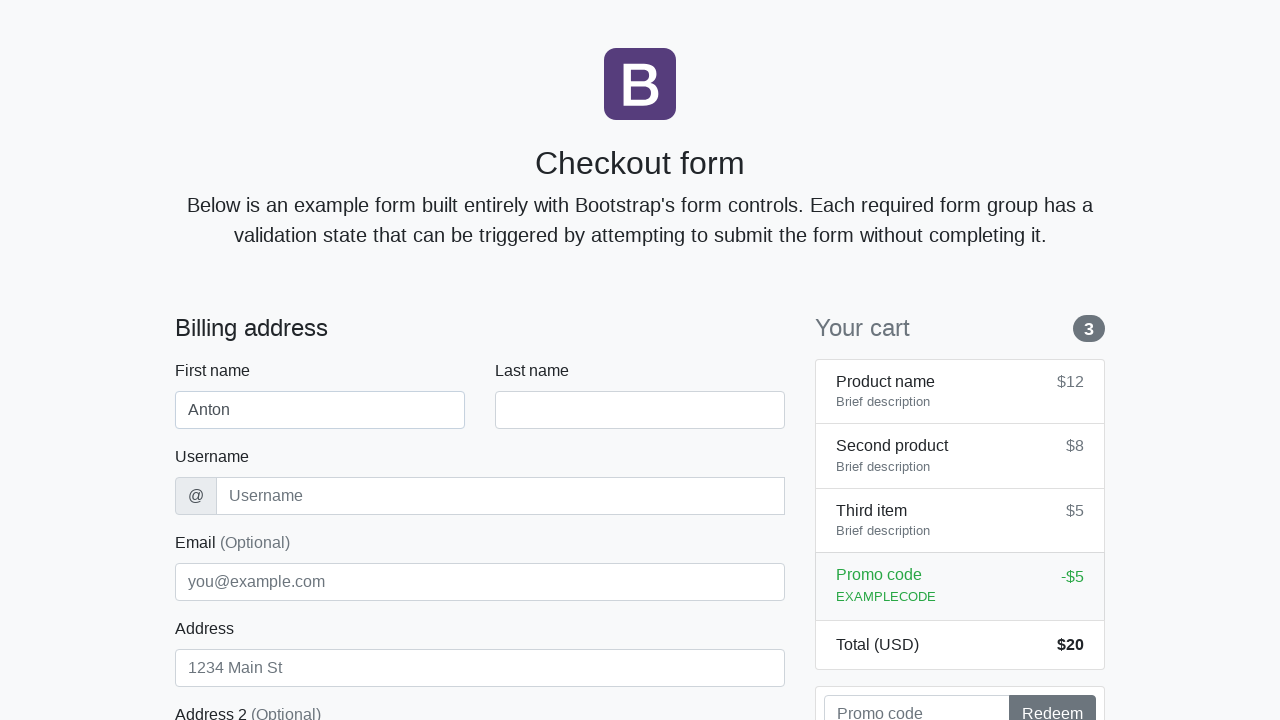

Filled lastName field with 'Angelov' on #lastName
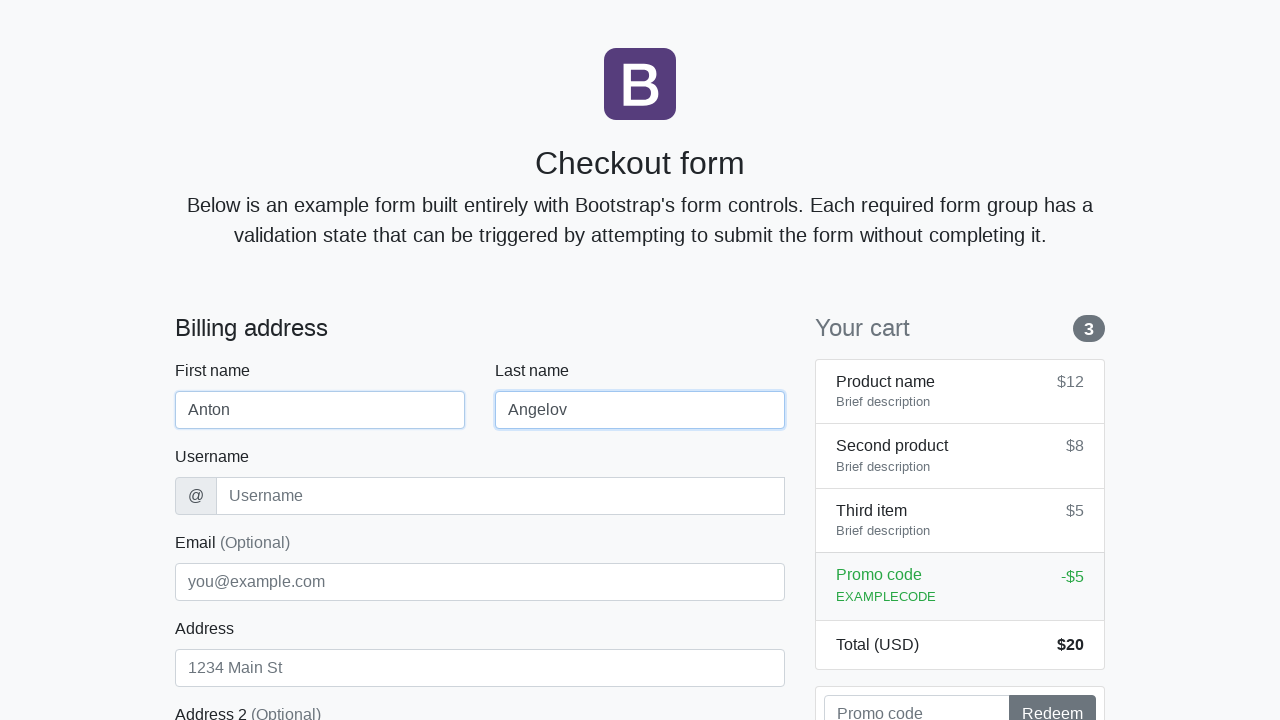

Filled username field with 'angelovstanton' on #username
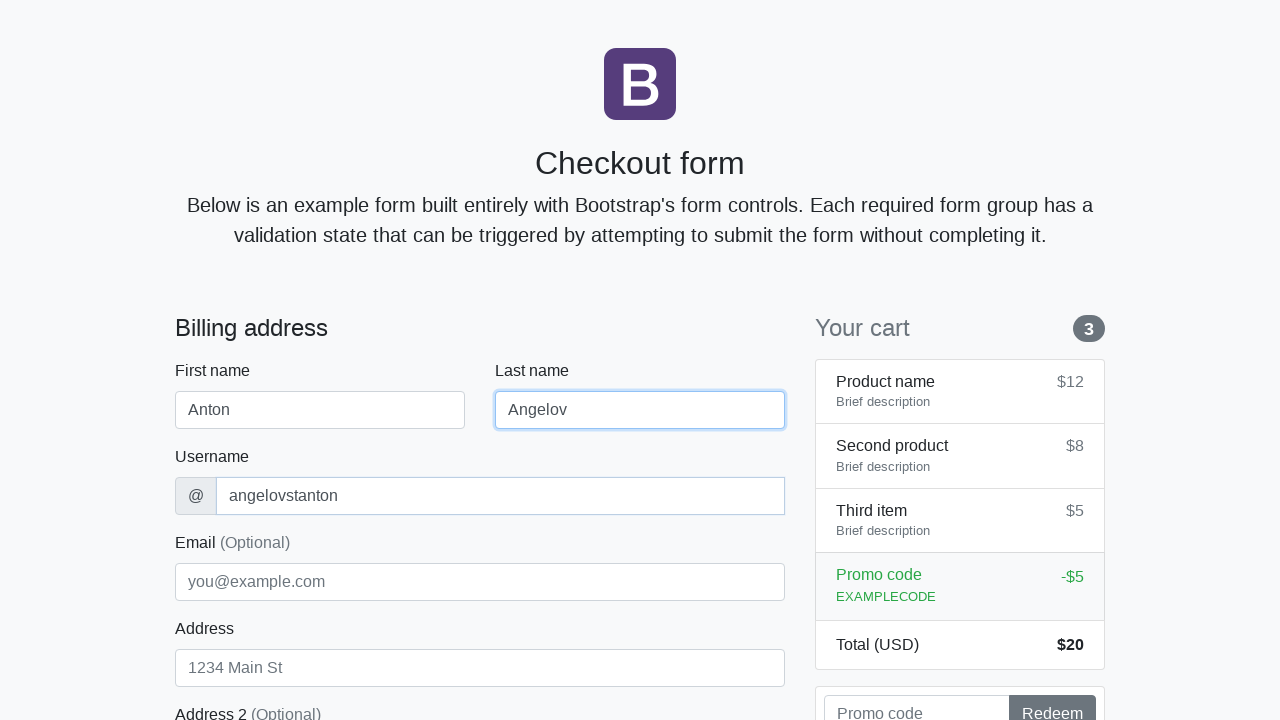

Filled address field with 'Flower Street 76' on #address
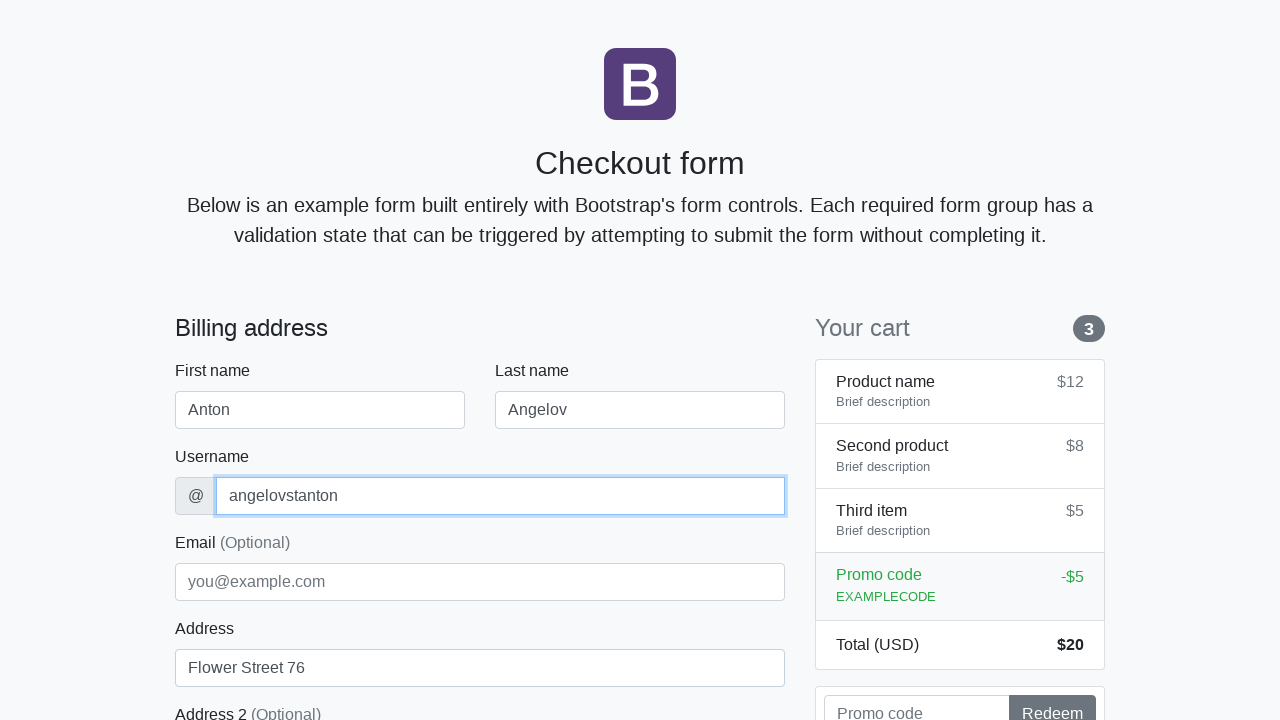

Filled email field with 'george@lambdatest.com' on #email
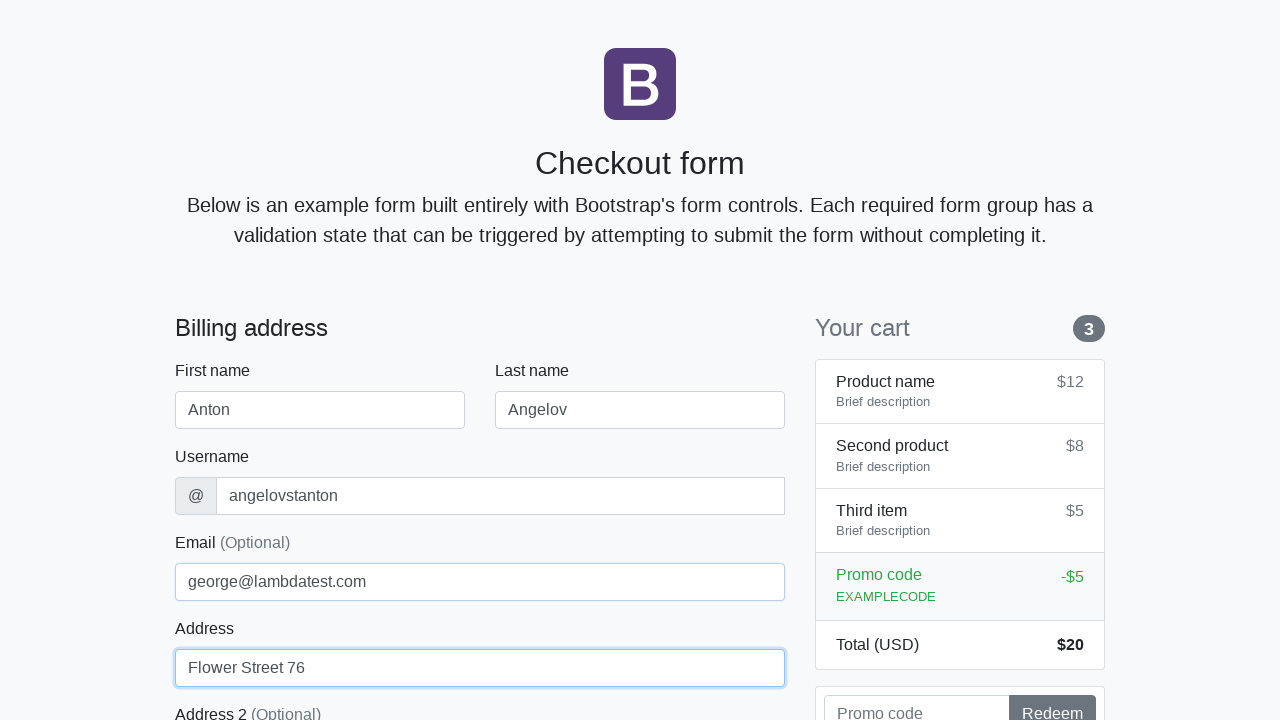

Selected 'United States' from country dropdown on #country
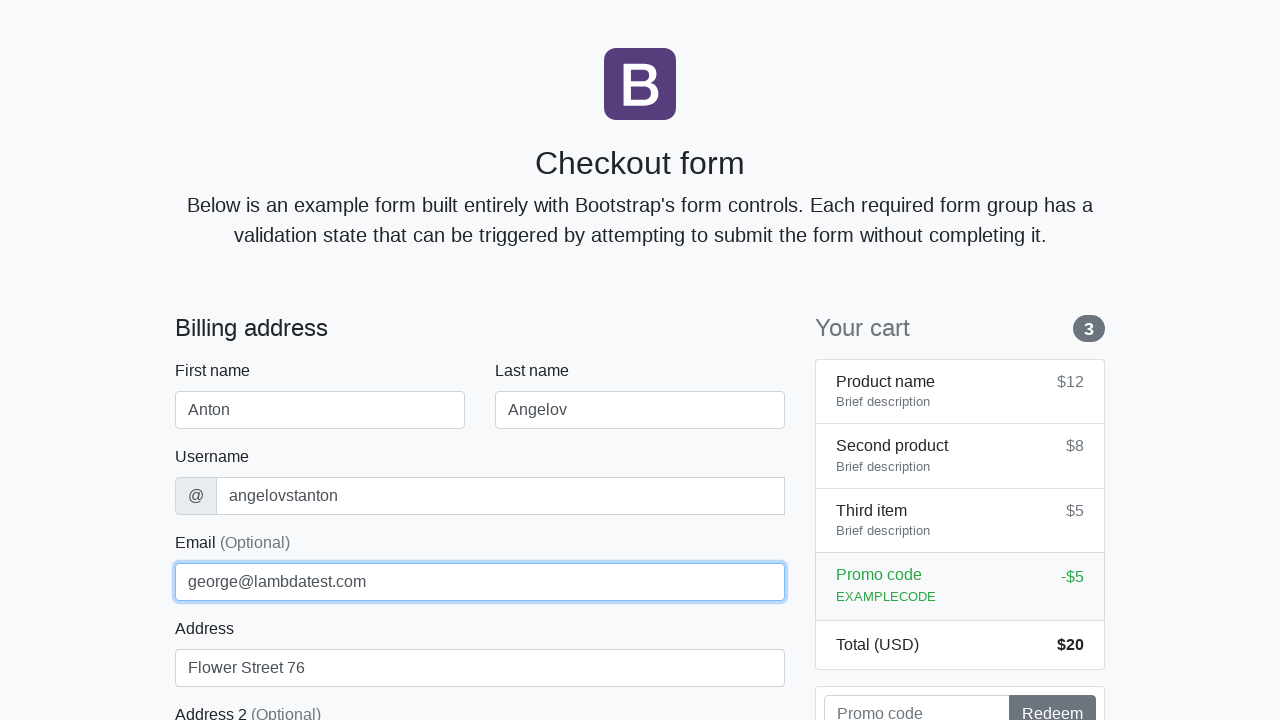

Selected 'California' from state dropdown on #state
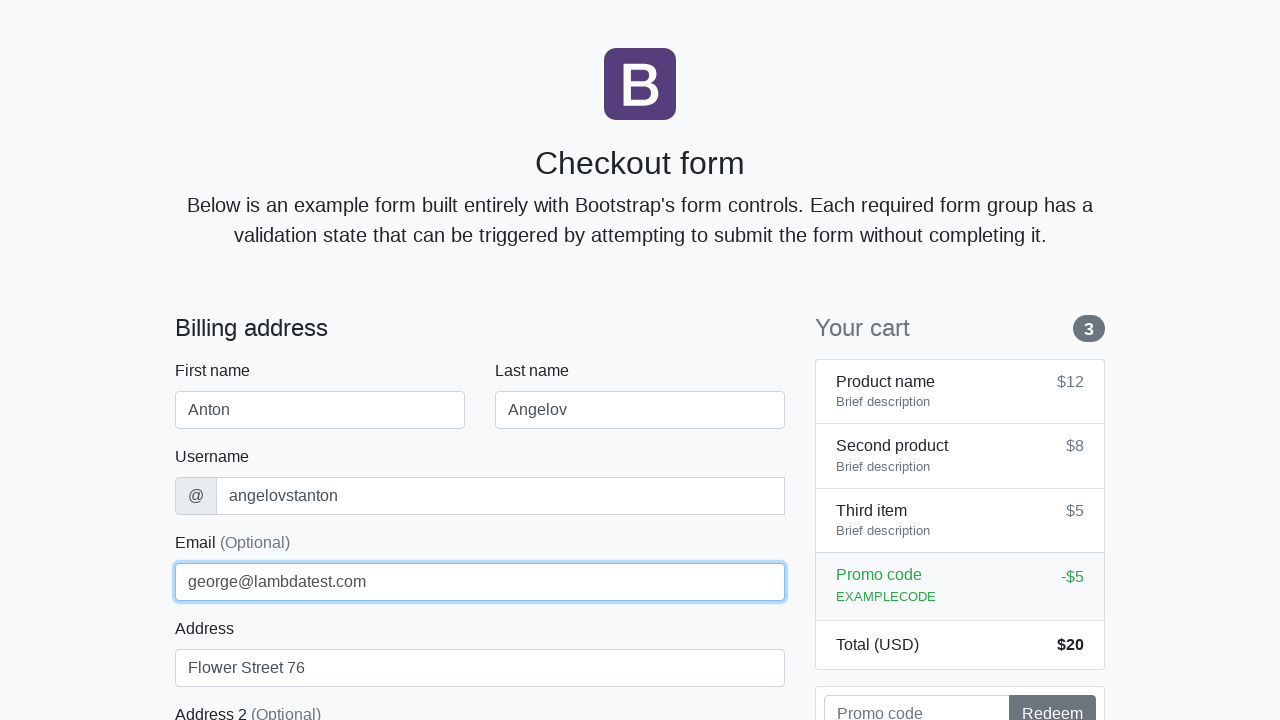

Filled zip field with '1000' on #zip
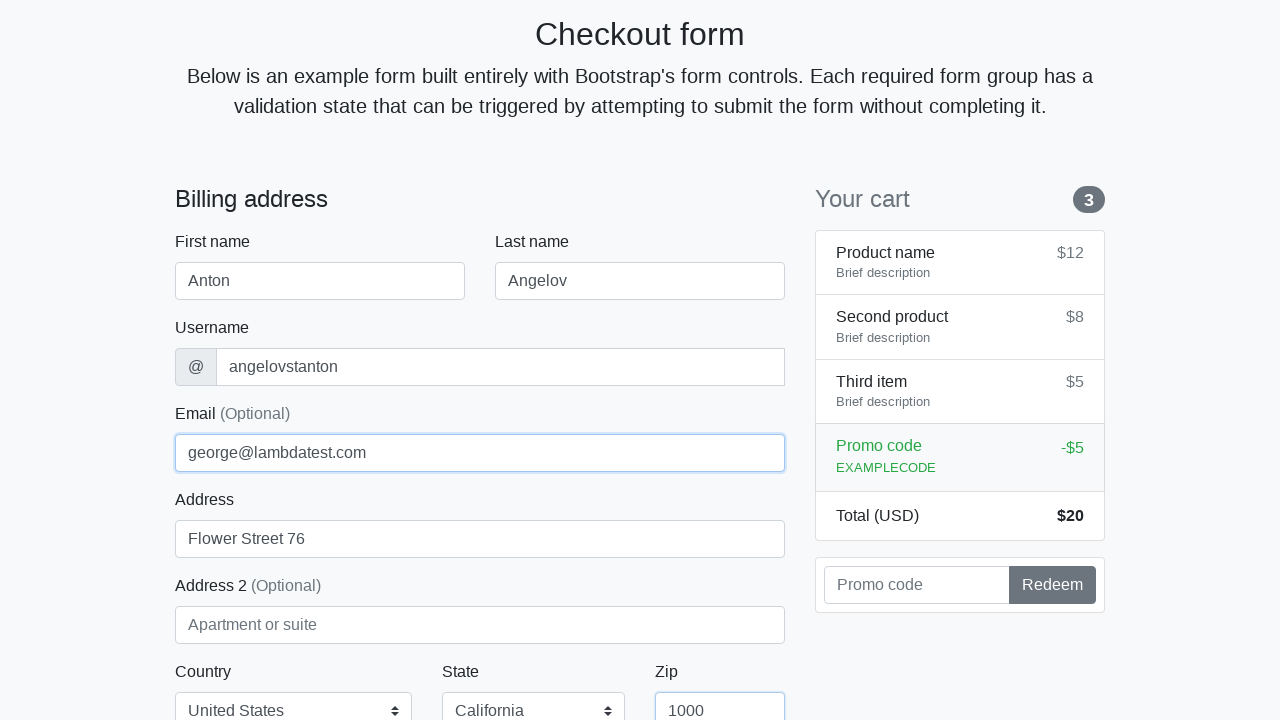

Filled credit card name field with 'Anton Angelov' on #cc-name
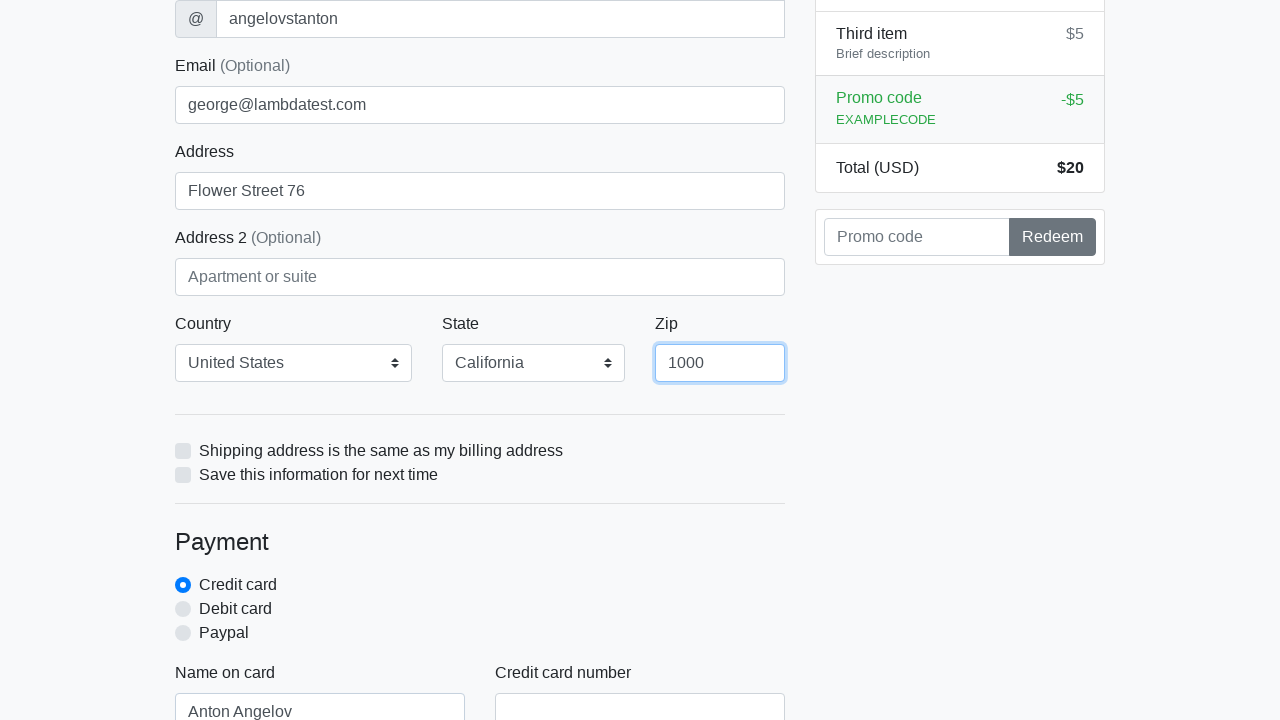

Filled credit card number field with '5610591081018250' on #cc-number
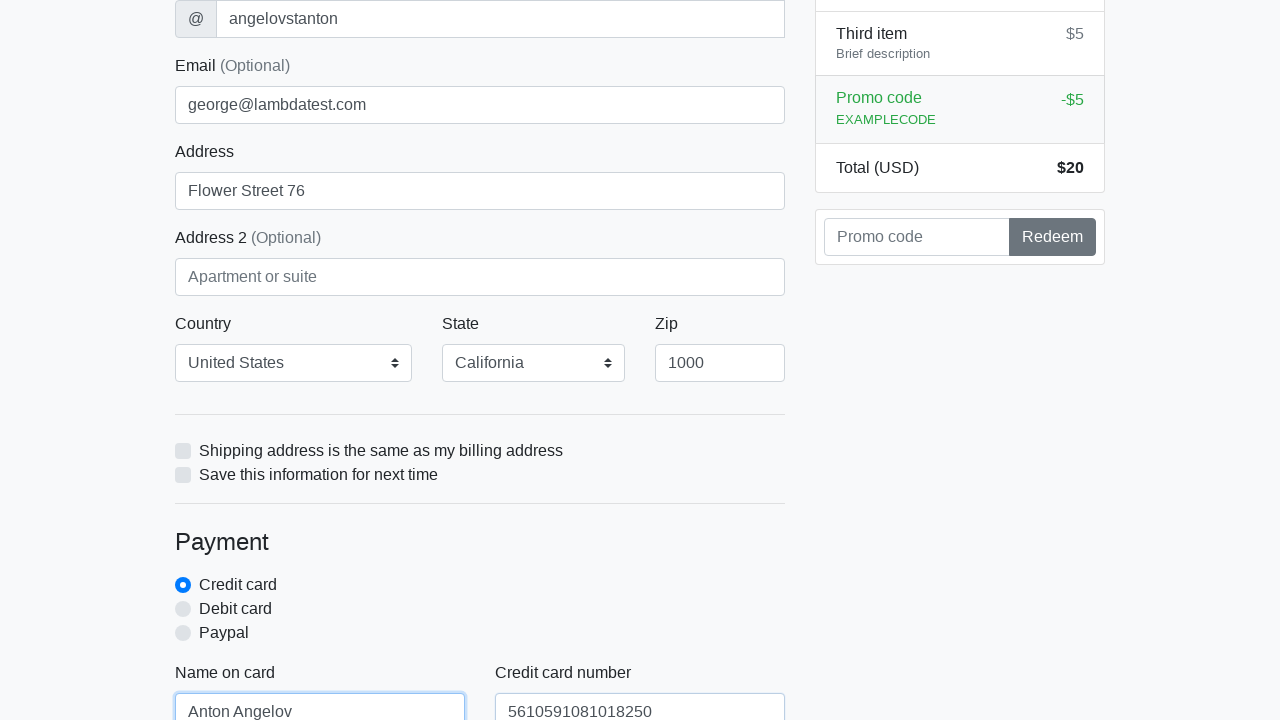

Filled credit card expiration field with '20/10/2020' on #cc-expiration
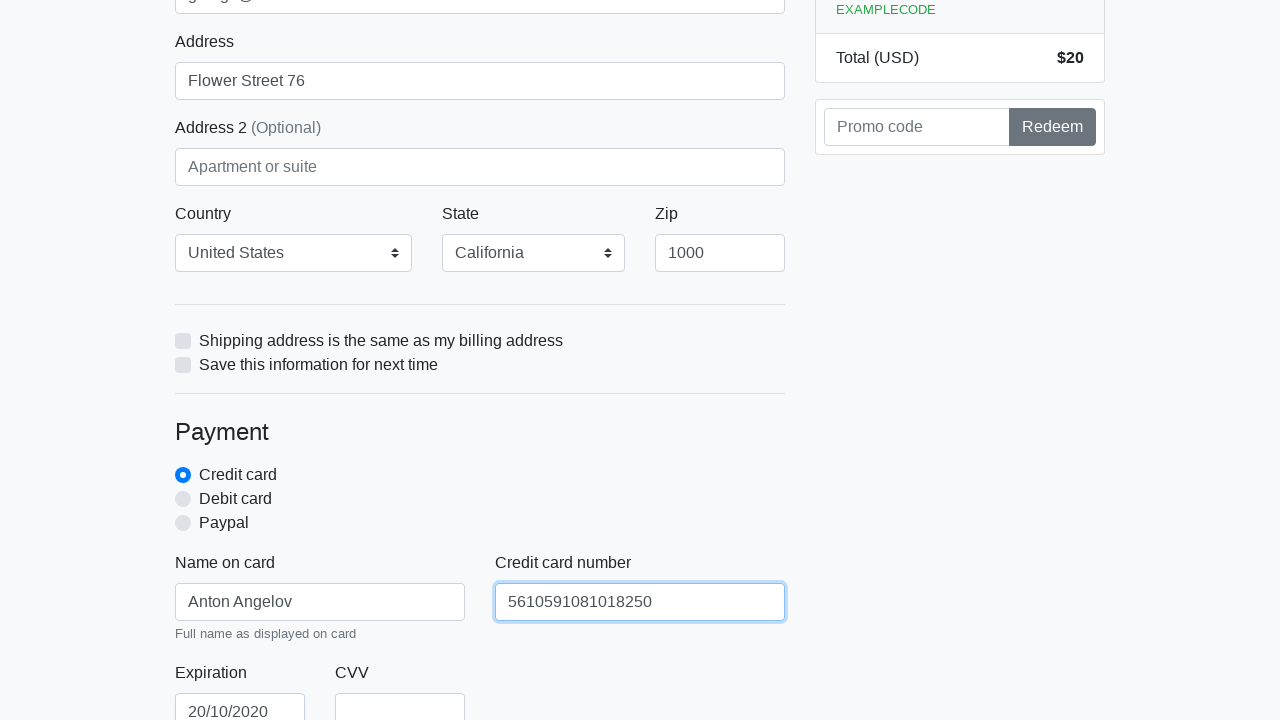

Filled credit card CVV field with '888' on #cc-cvv
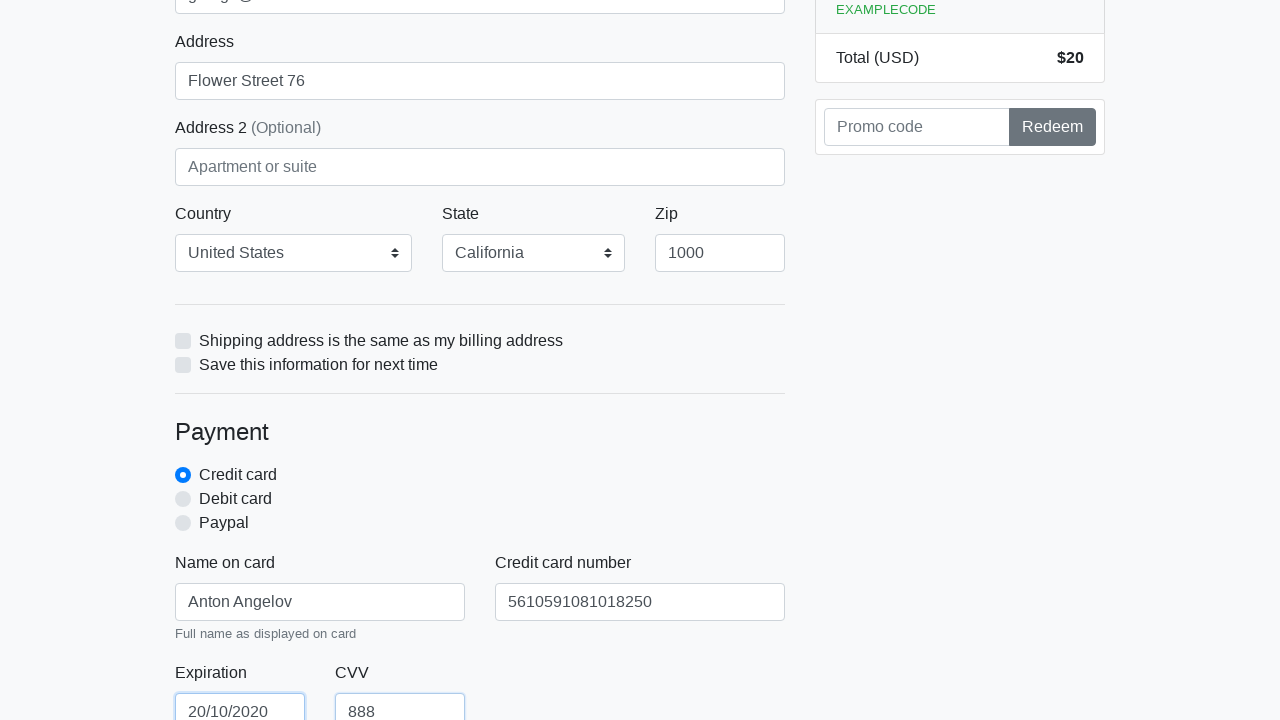

Clicked checkout form submit button at (480, 500) on xpath=/html/body/div/div[2]/div[2]/form/button
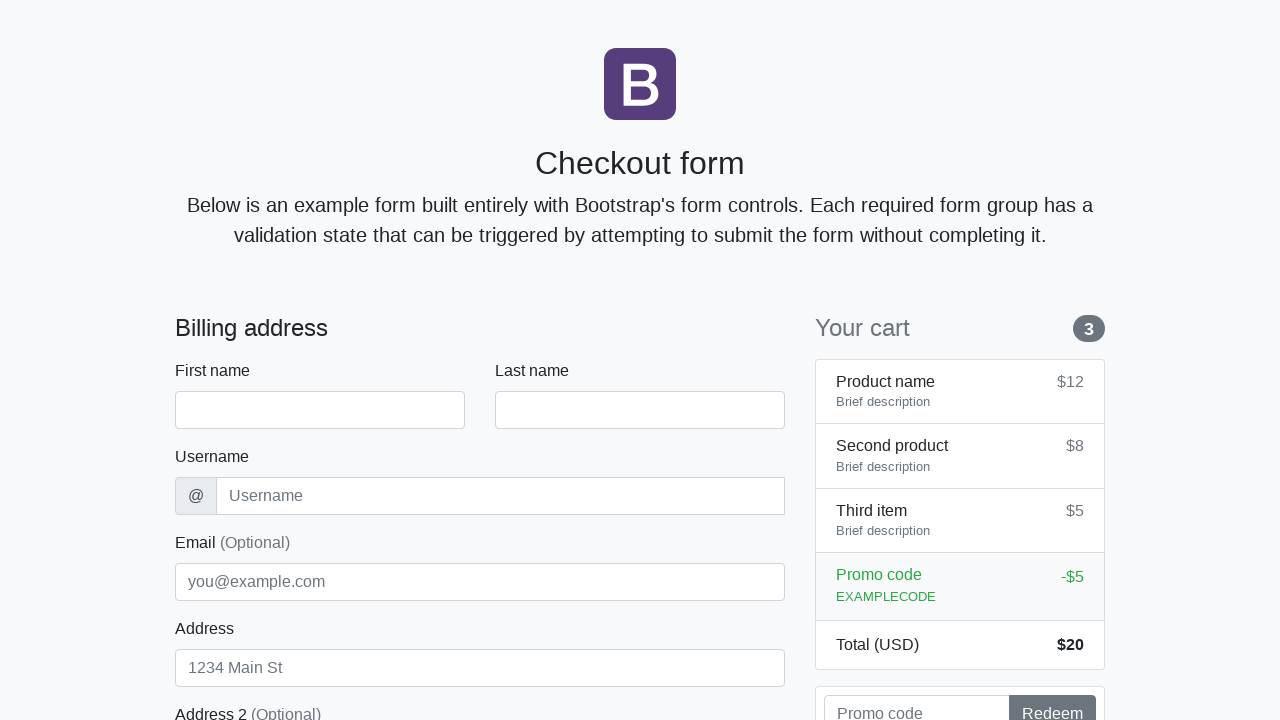

Navigated to checkout page for repeat purchase
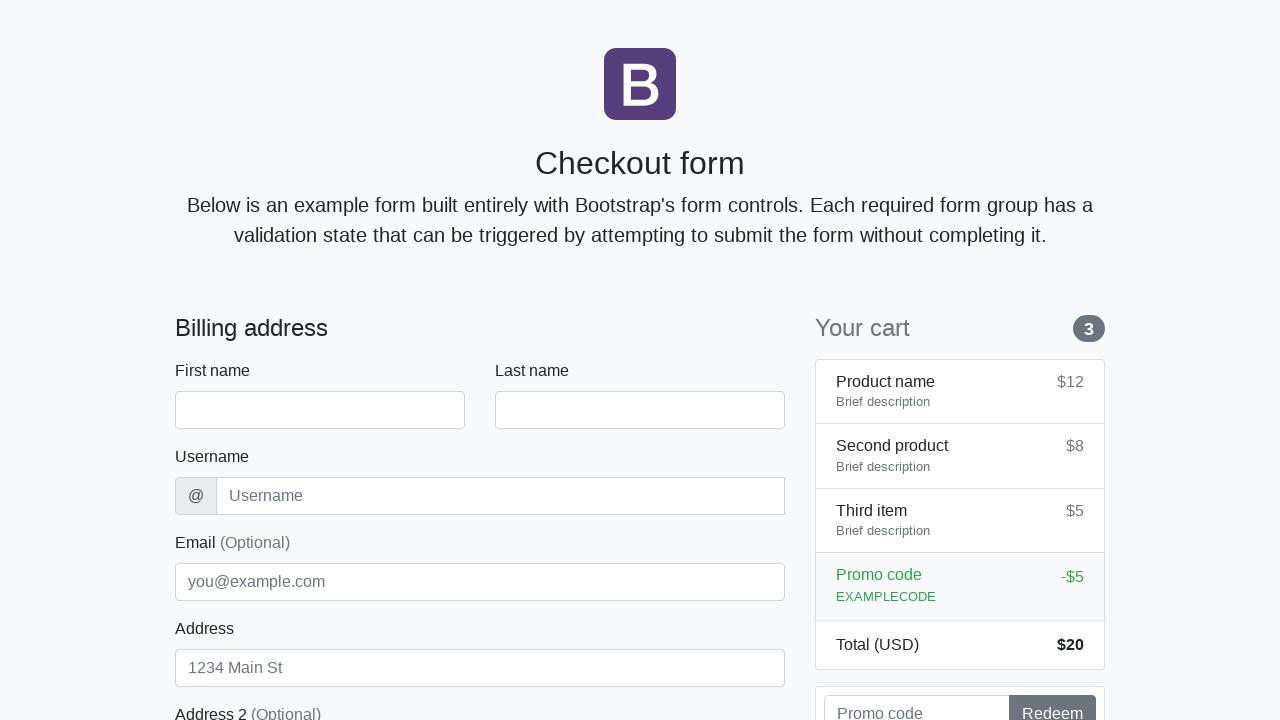

Waited for firstName field to load on new checkout page
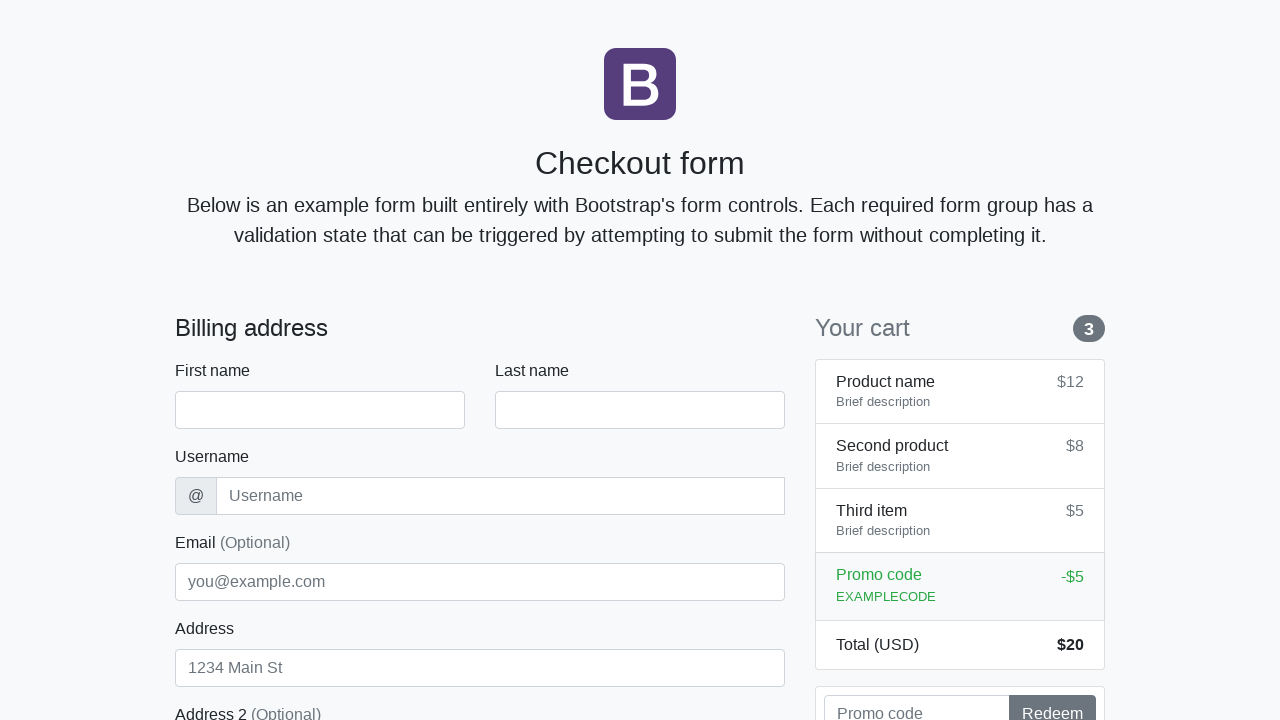

Filled firstName field with 'Anton' on #firstName
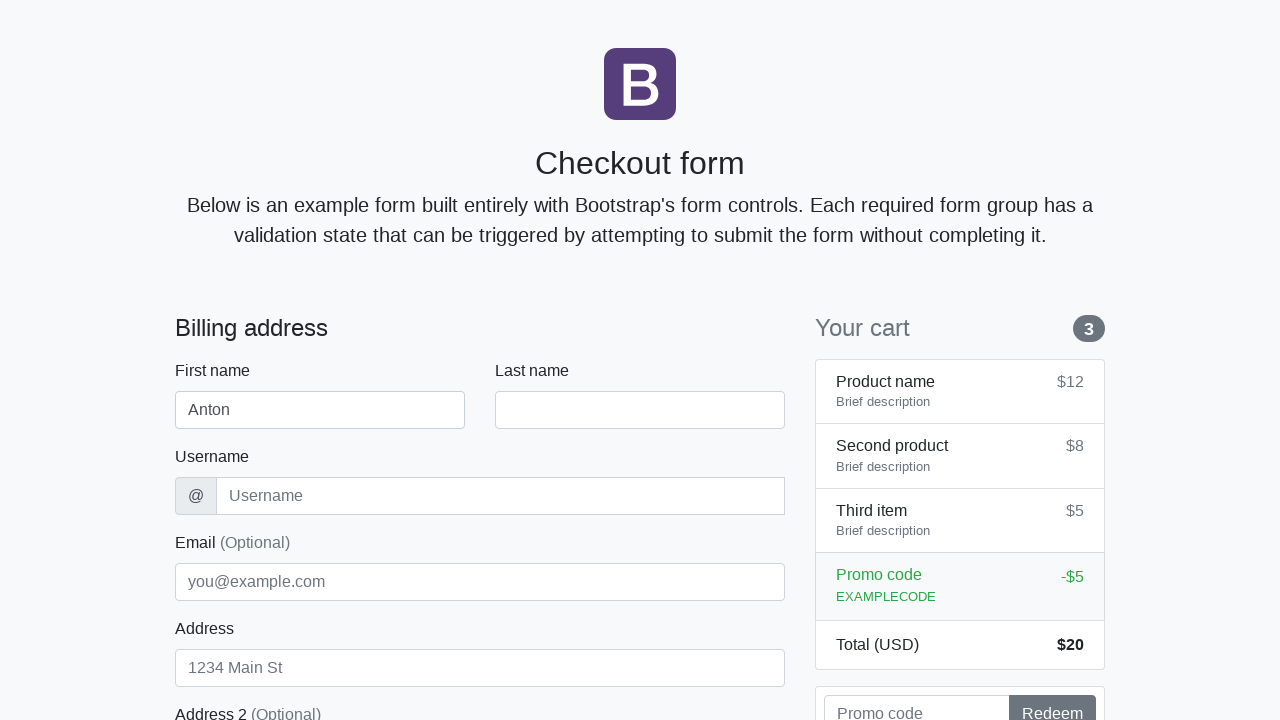

Filled lastName field with 'Angelov' on #lastName
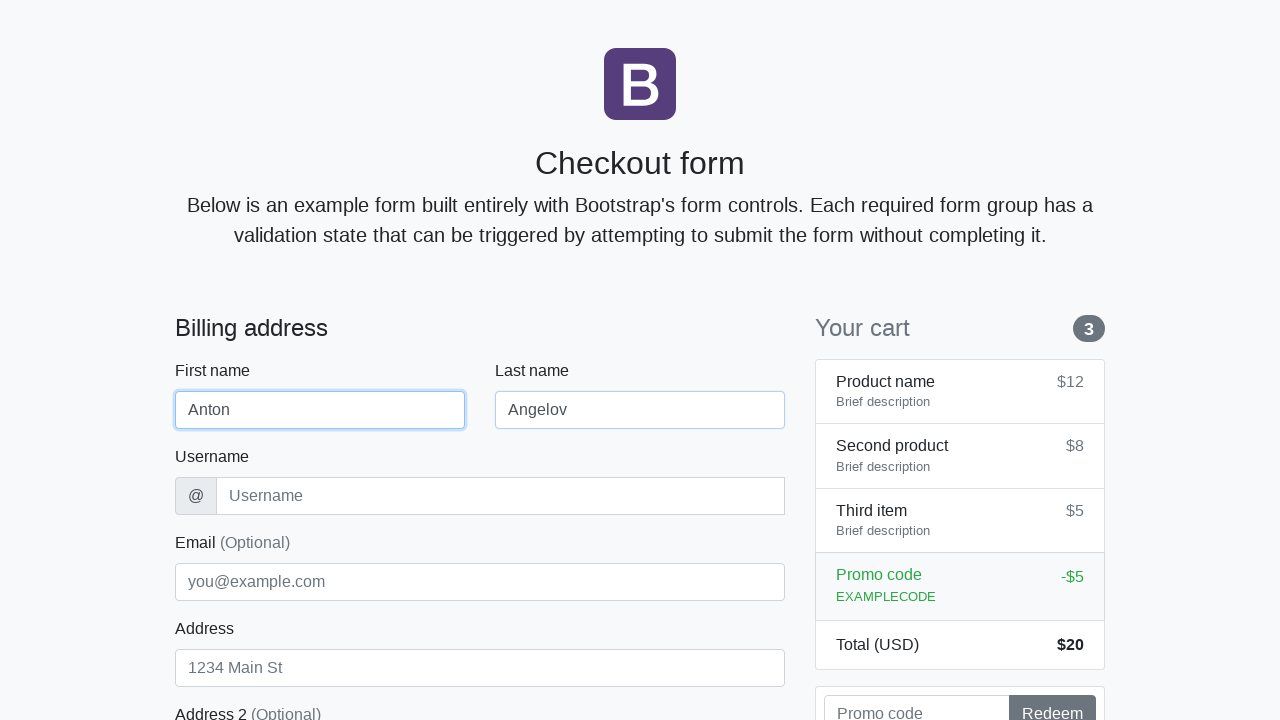

Filled username field with 'angelovstanton' on #username
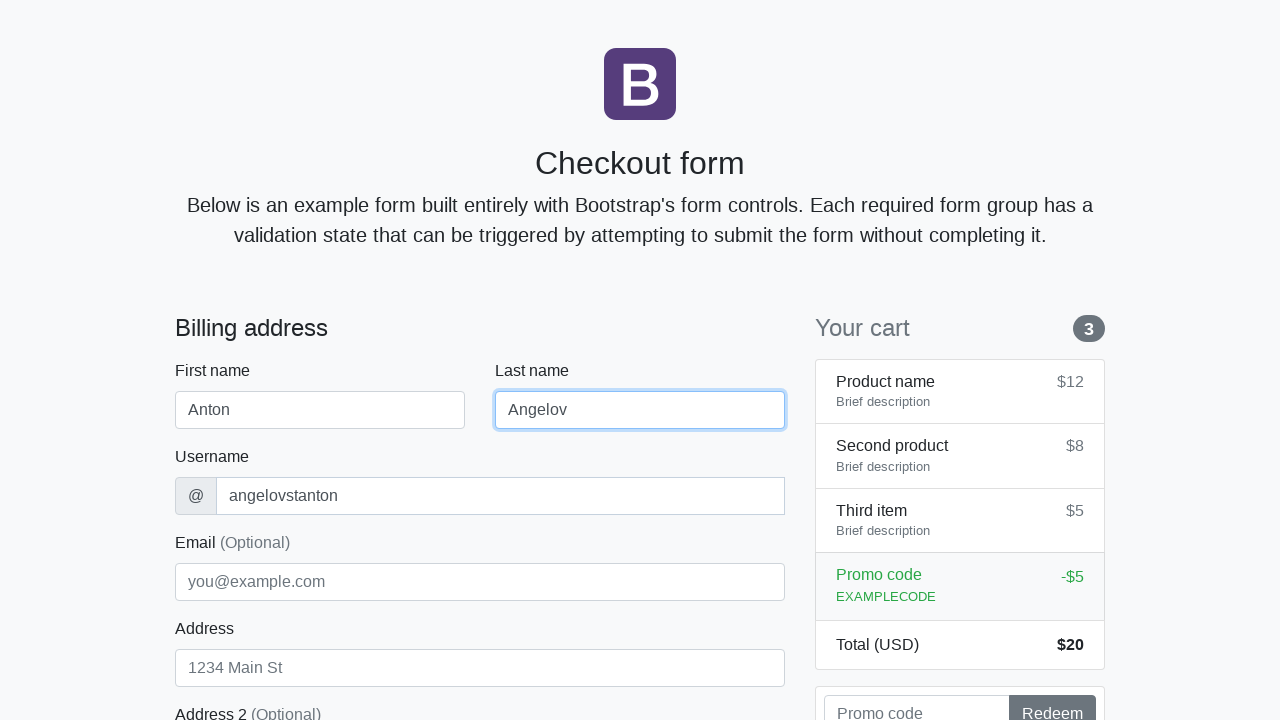

Filled address field with 'Flower Street 76' on #address
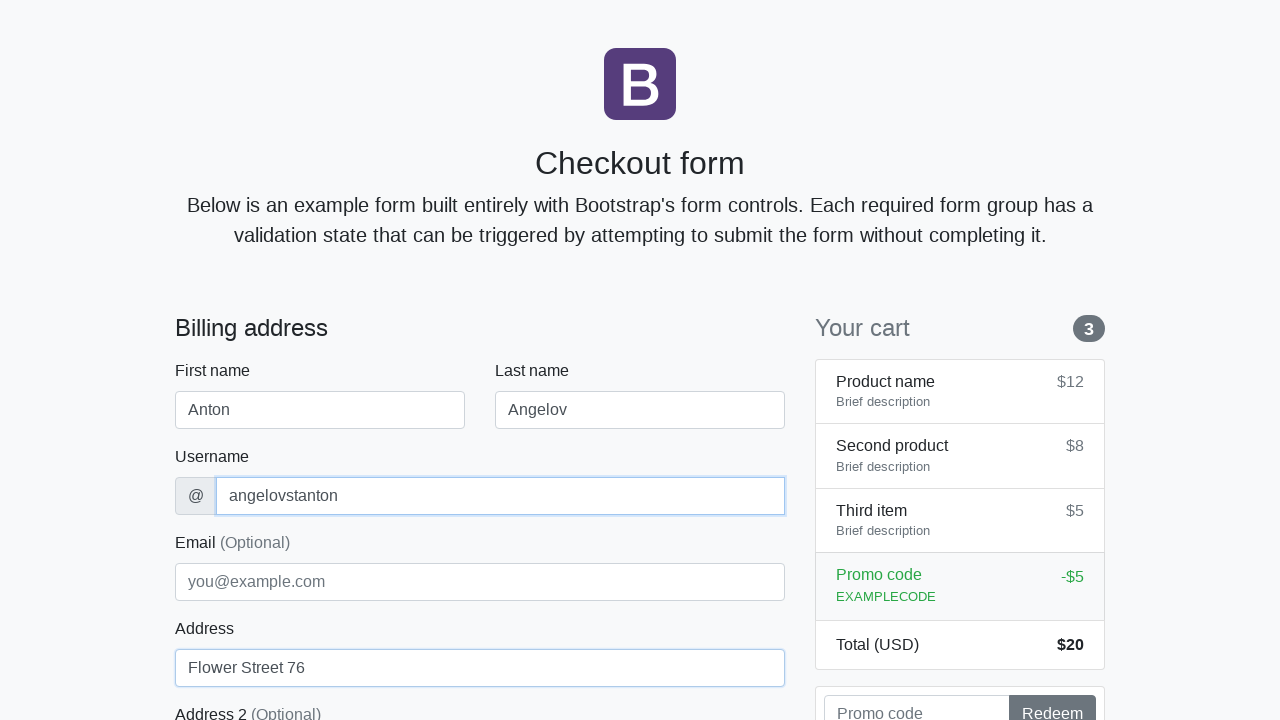

Filled email field with 'george@lambdatest.com' on #email
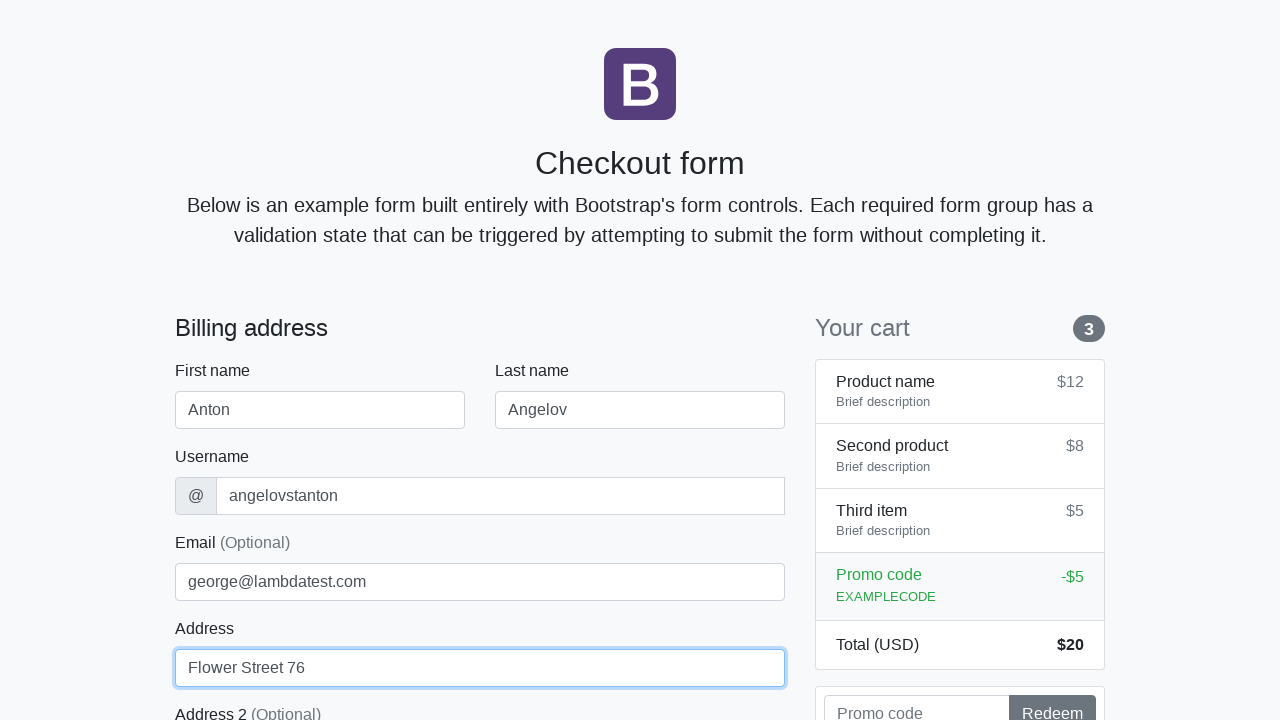

Selected 'United States' from country dropdown on #country
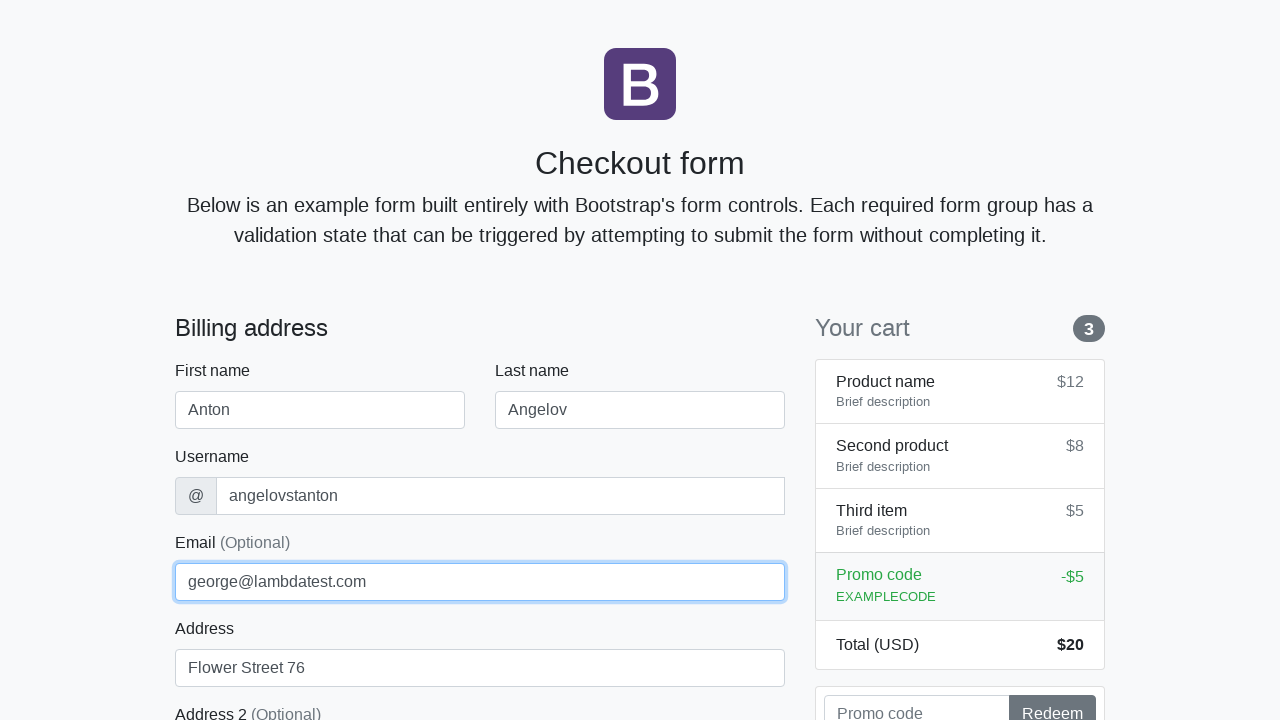

Selected 'California' from state dropdown on #state
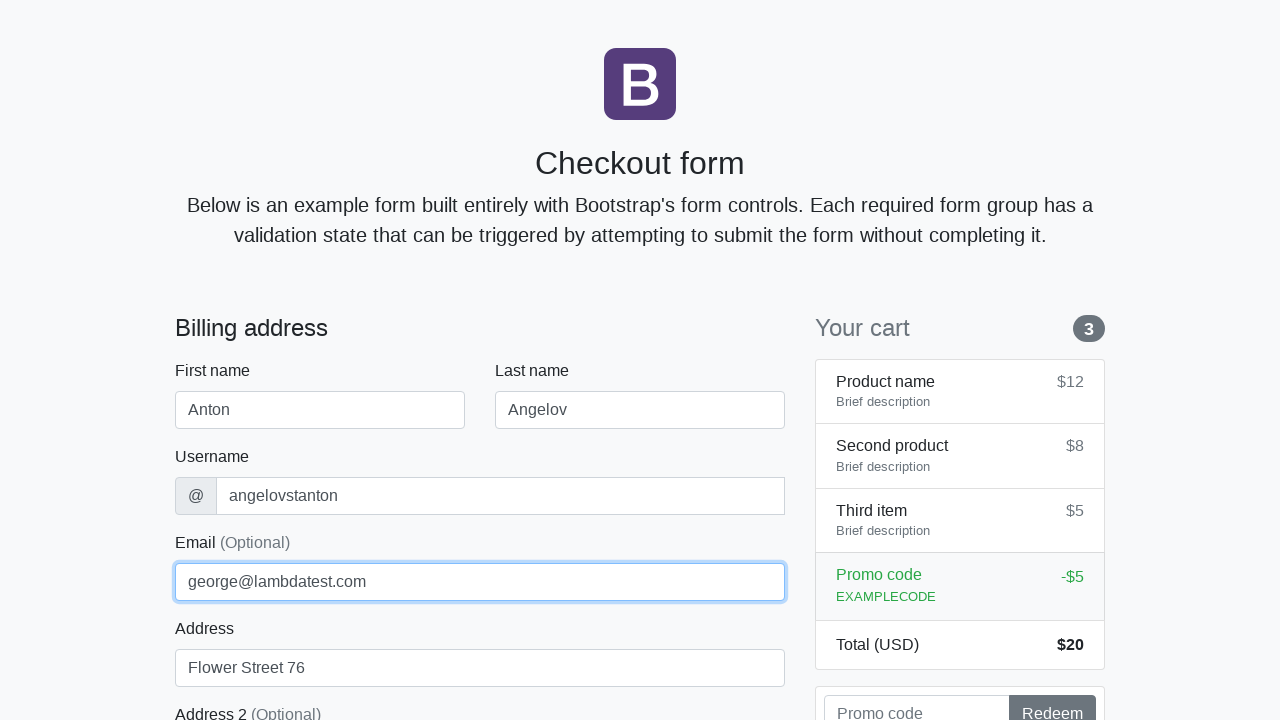

Filled zip field with '1000' on #zip
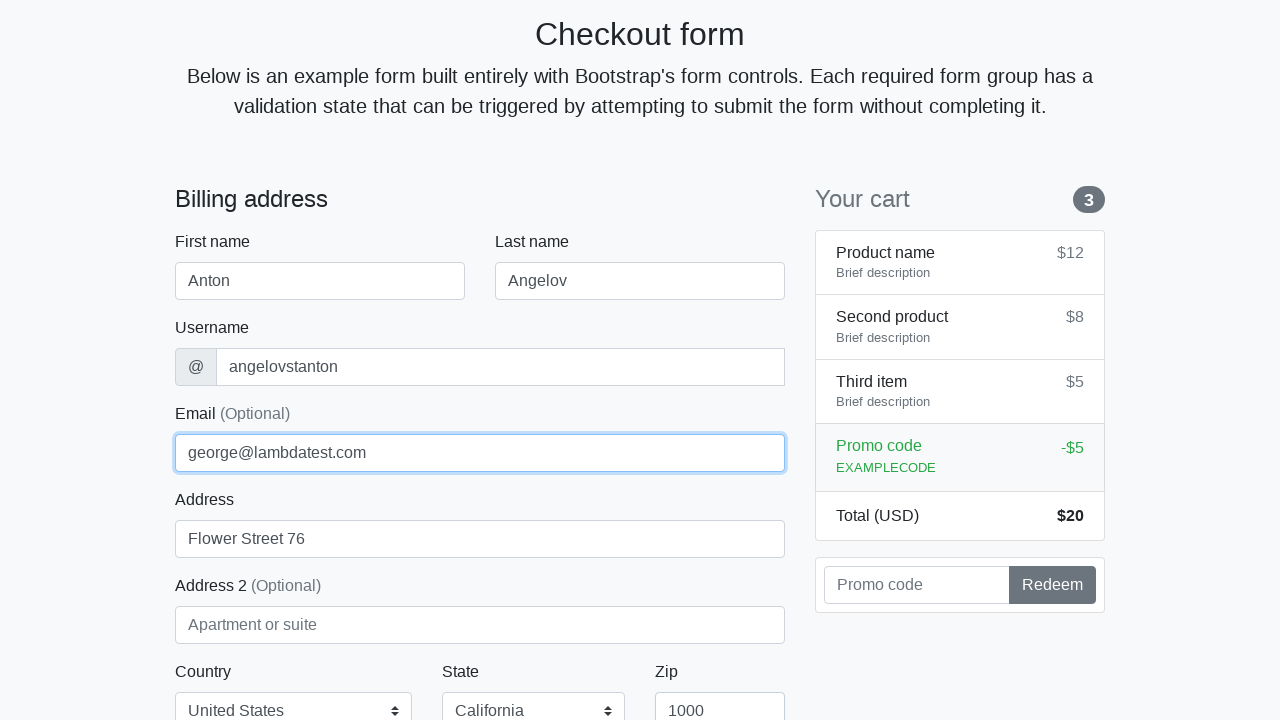

Filled credit card name field with 'Anton Angelov' on #cc-name
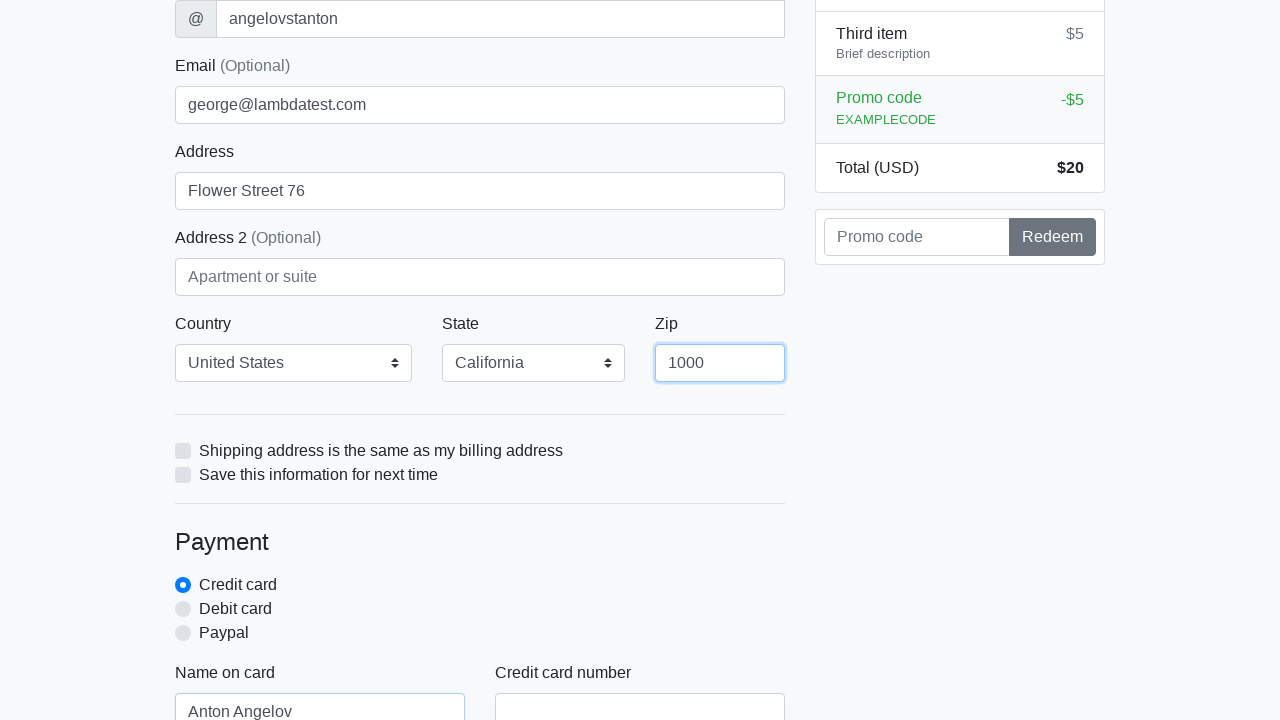

Filled credit card number field with '5610591081018250' on #cc-number
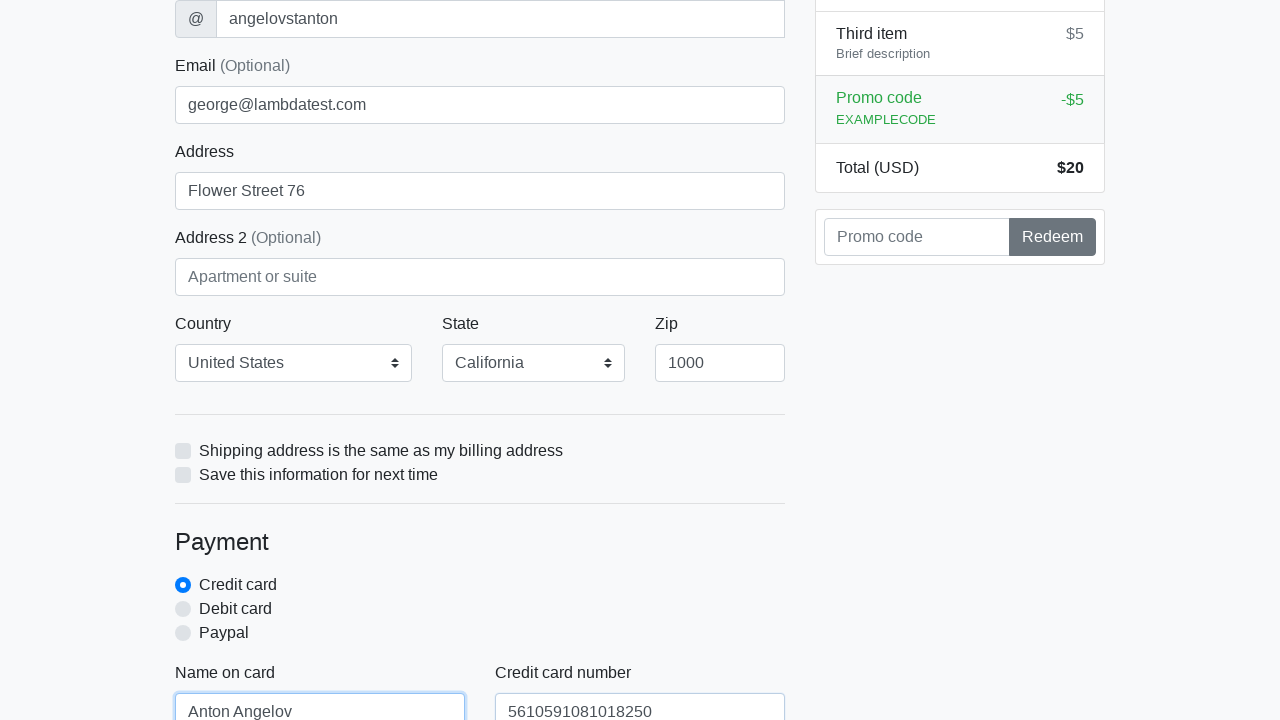

Filled credit card expiration field with '20/10/2020' on #cc-expiration
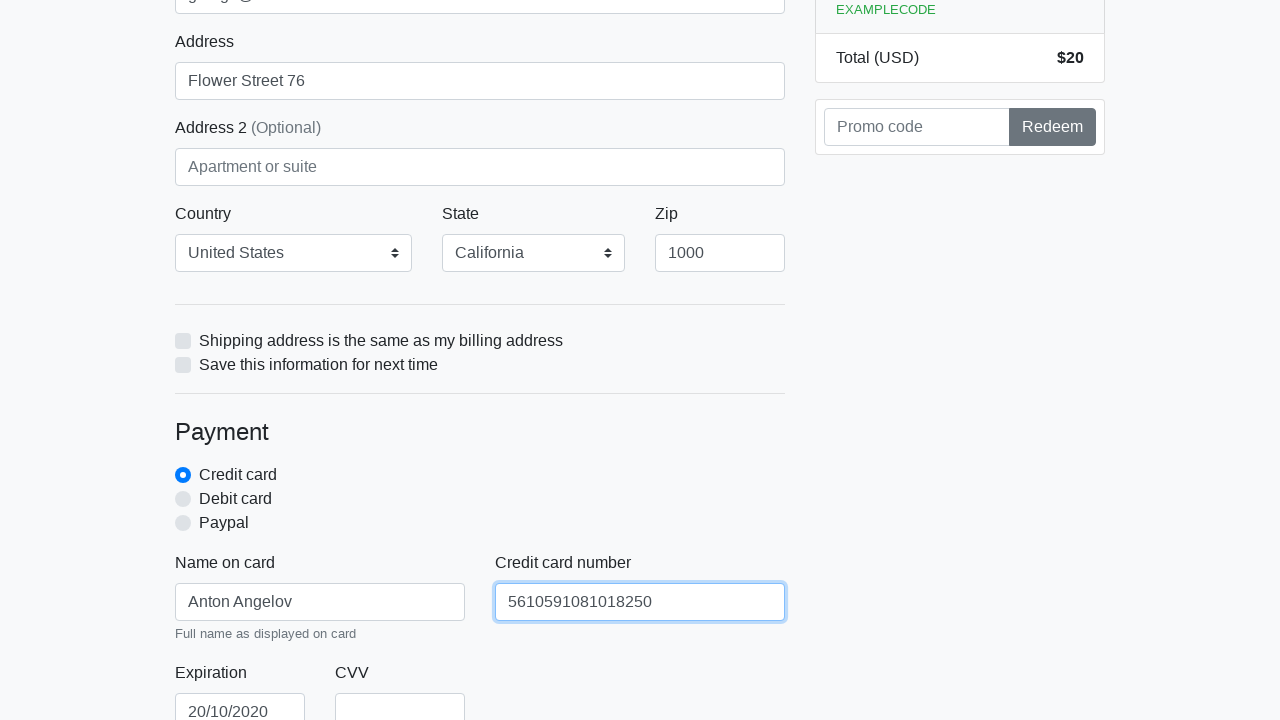

Filled credit card CVV field with '888' on #cc-cvv
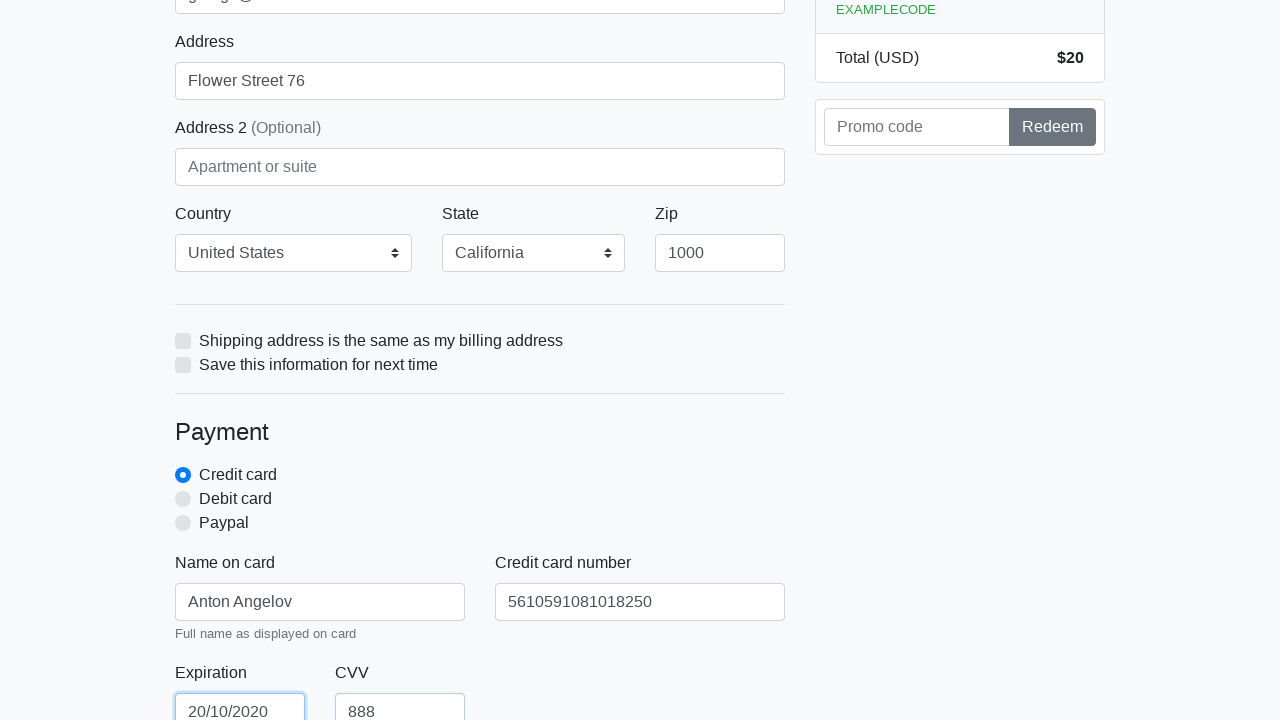

Clicked checkout form submit button at (480, 500) on xpath=/html/body/div/div[2]/div[2]/form/button
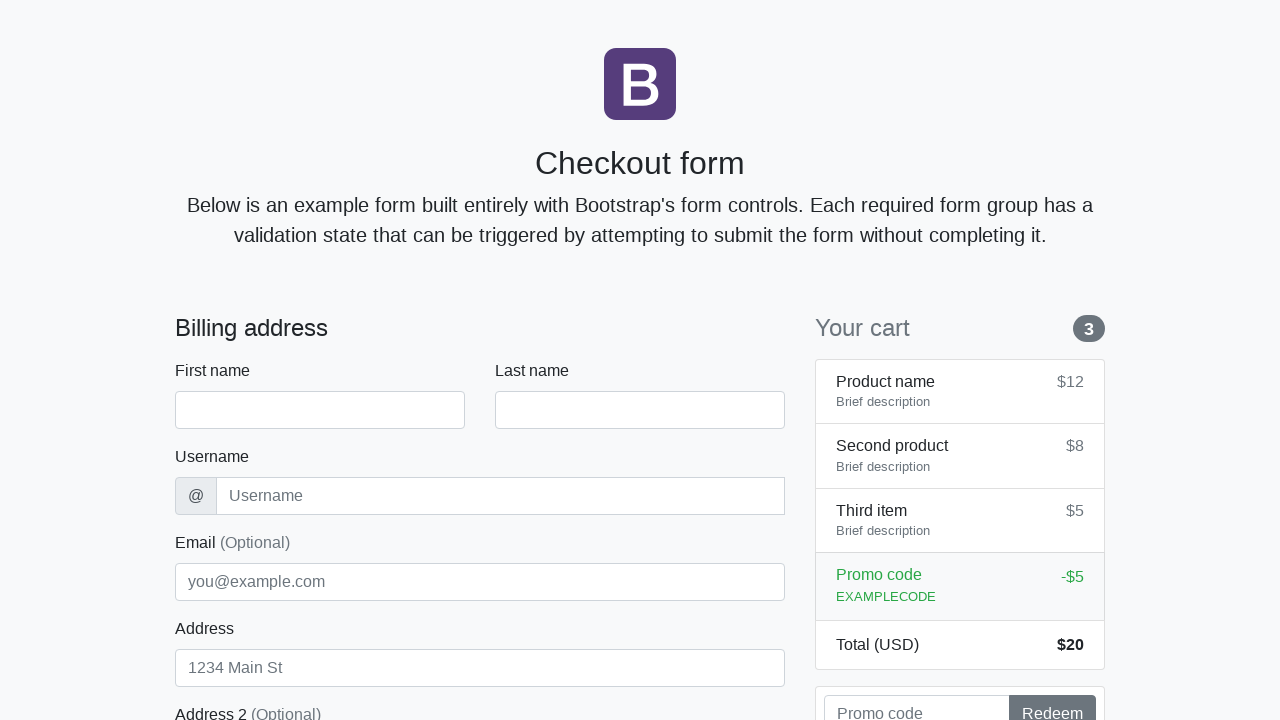

Navigated to checkout page for repeat purchase
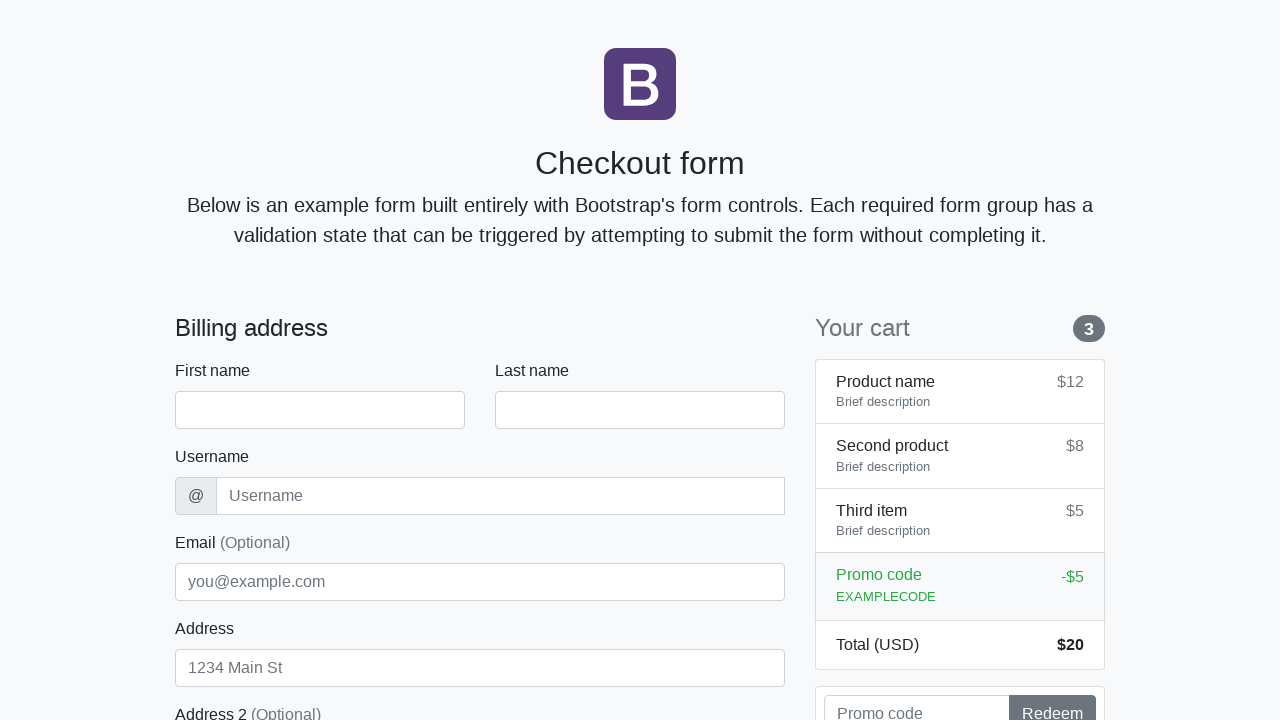

Waited for firstName field to load on new checkout page
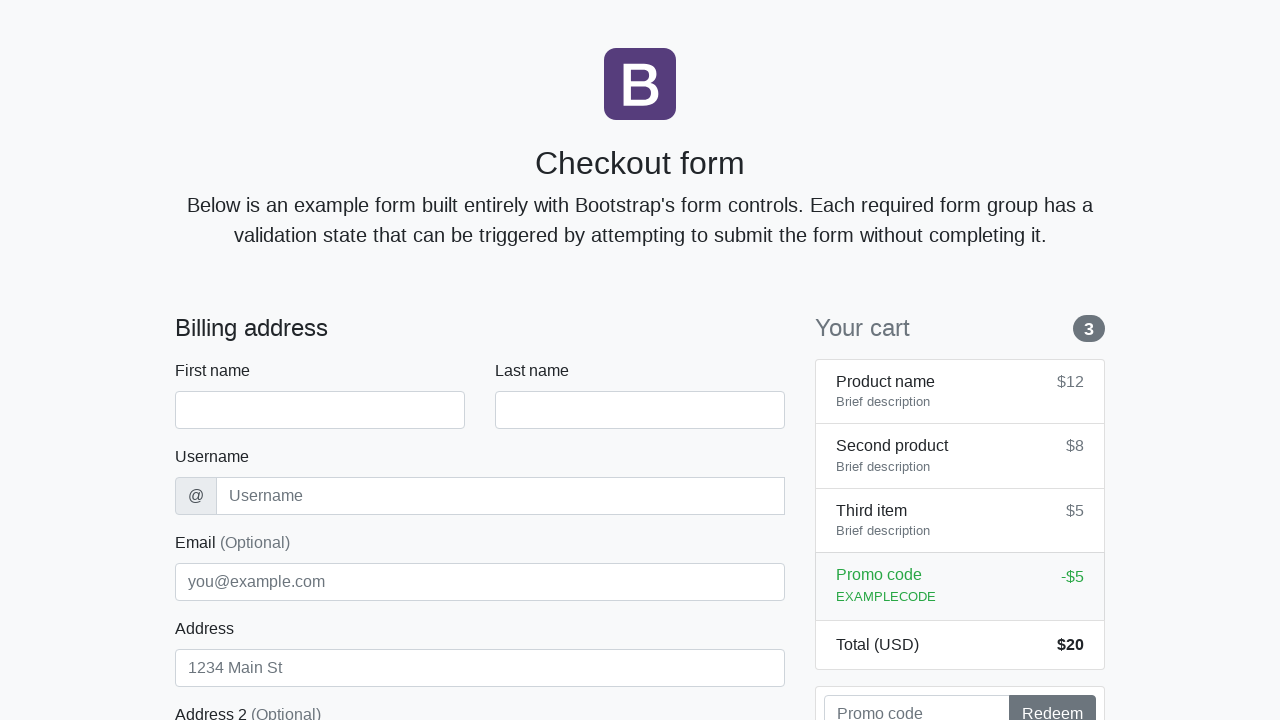

Filled firstName field with 'Anton' on #firstName
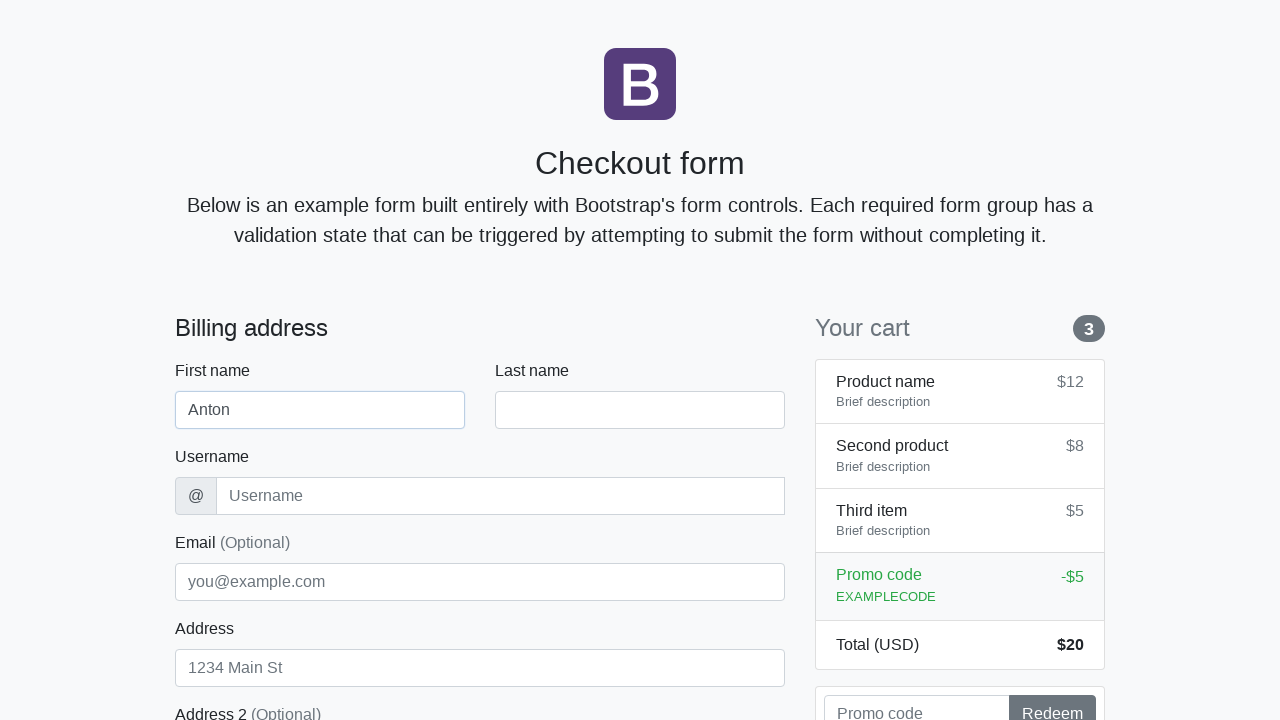

Filled lastName field with 'Angelov' on #lastName
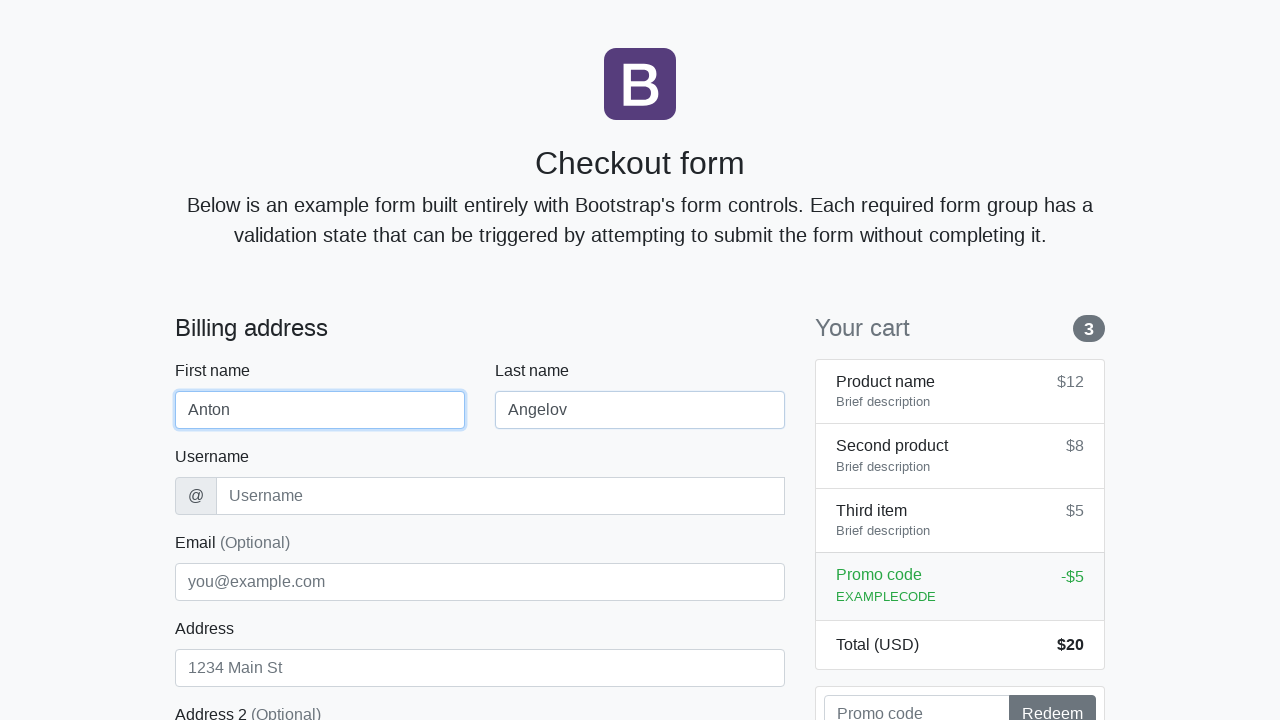

Filled username field with 'angelovstanton' on #username
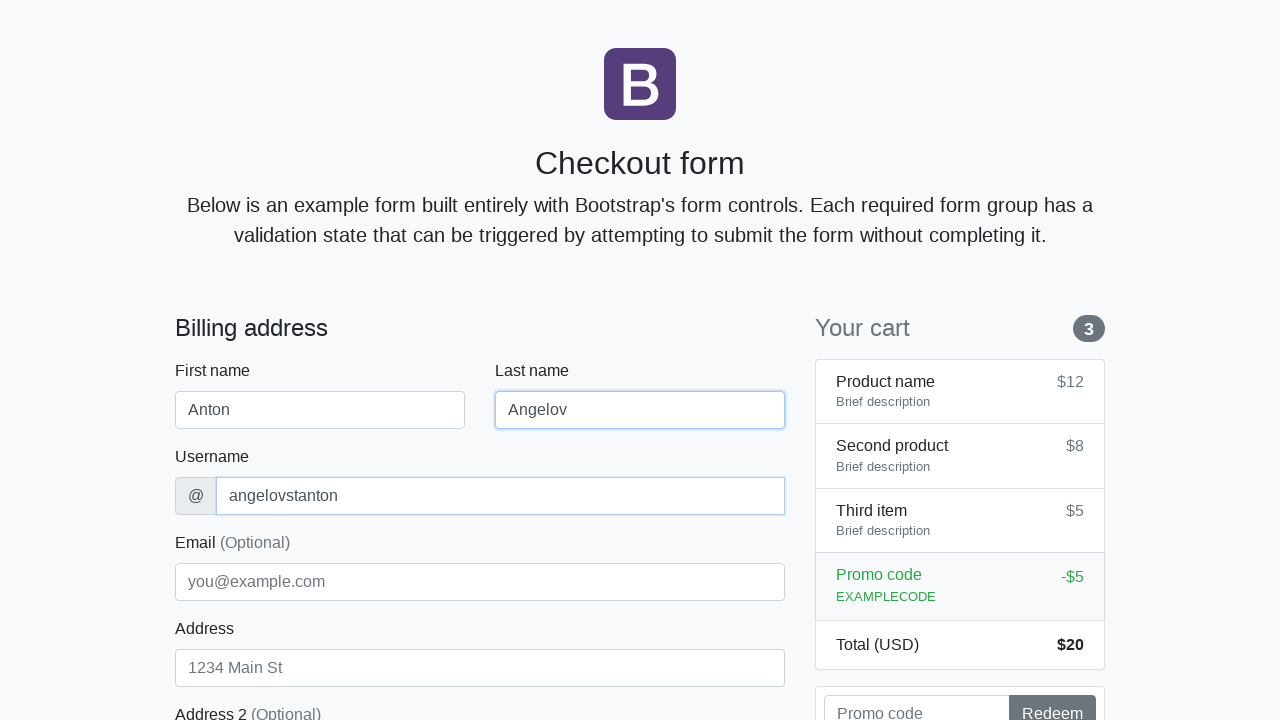

Filled address field with 'Flower Street 76' on #address
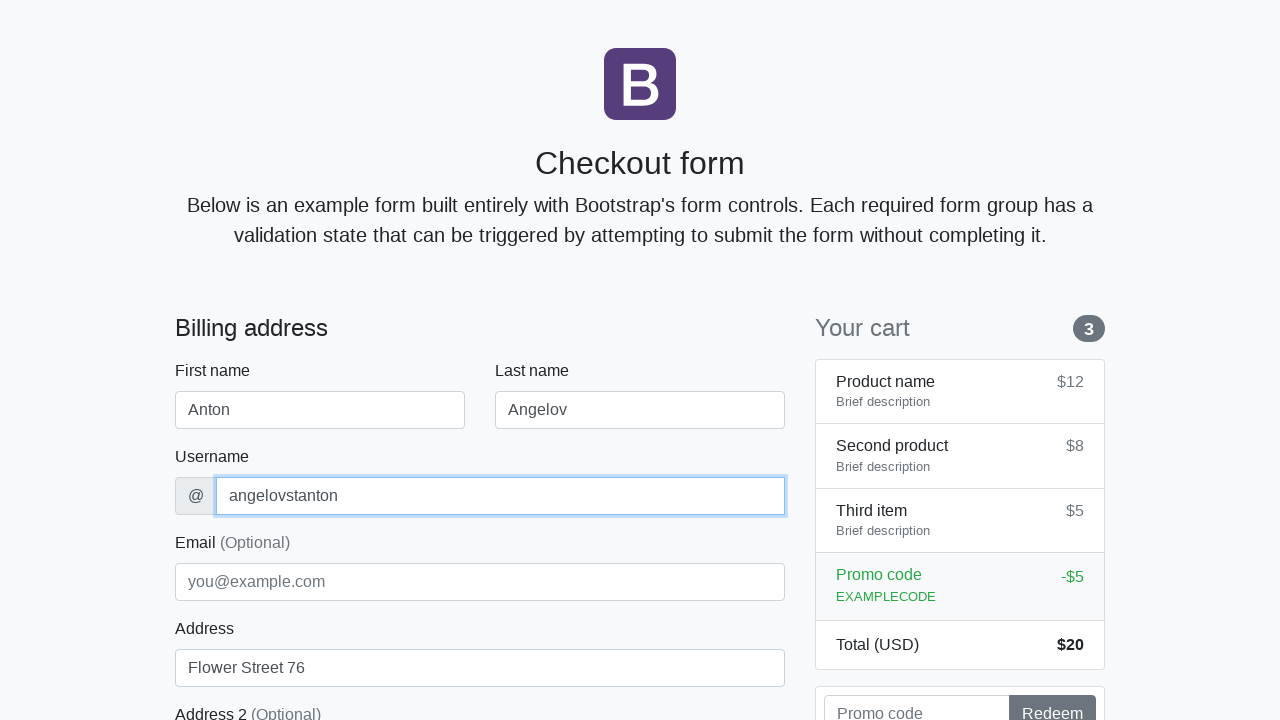

Filled email field with 'george@lambdatest.com' on #email
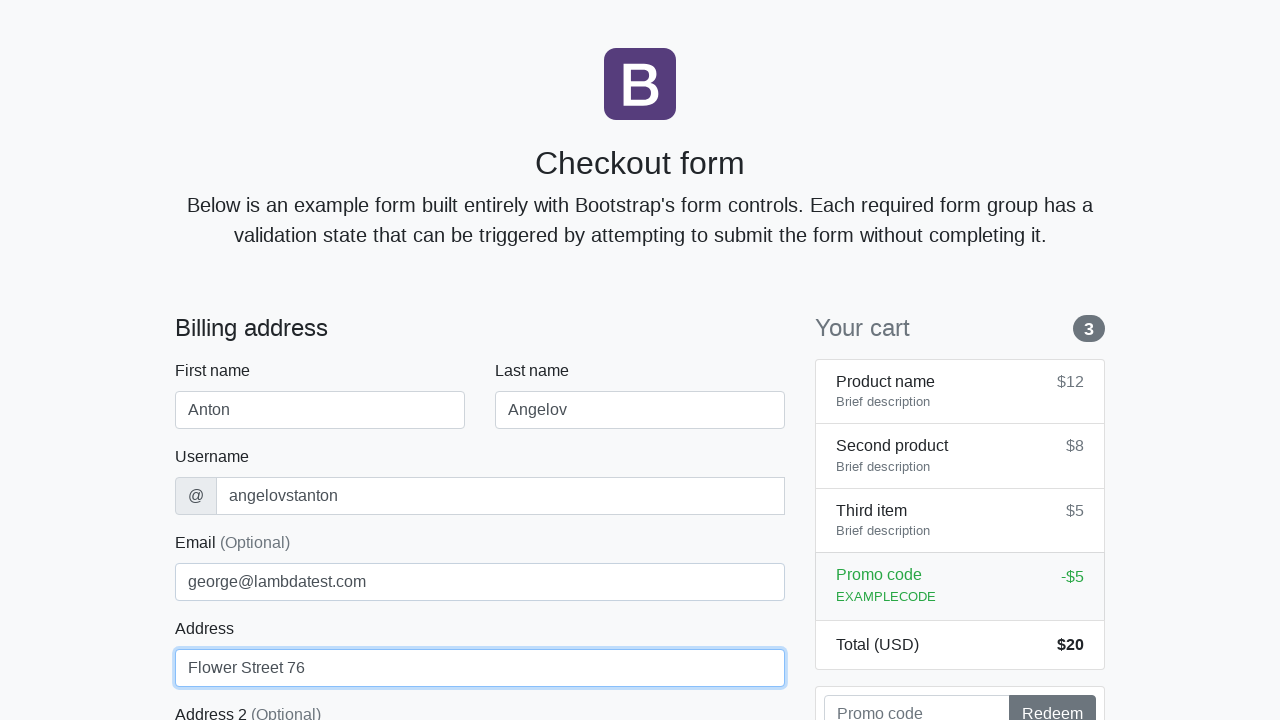

Selected 'United States' from country dropdown on #country
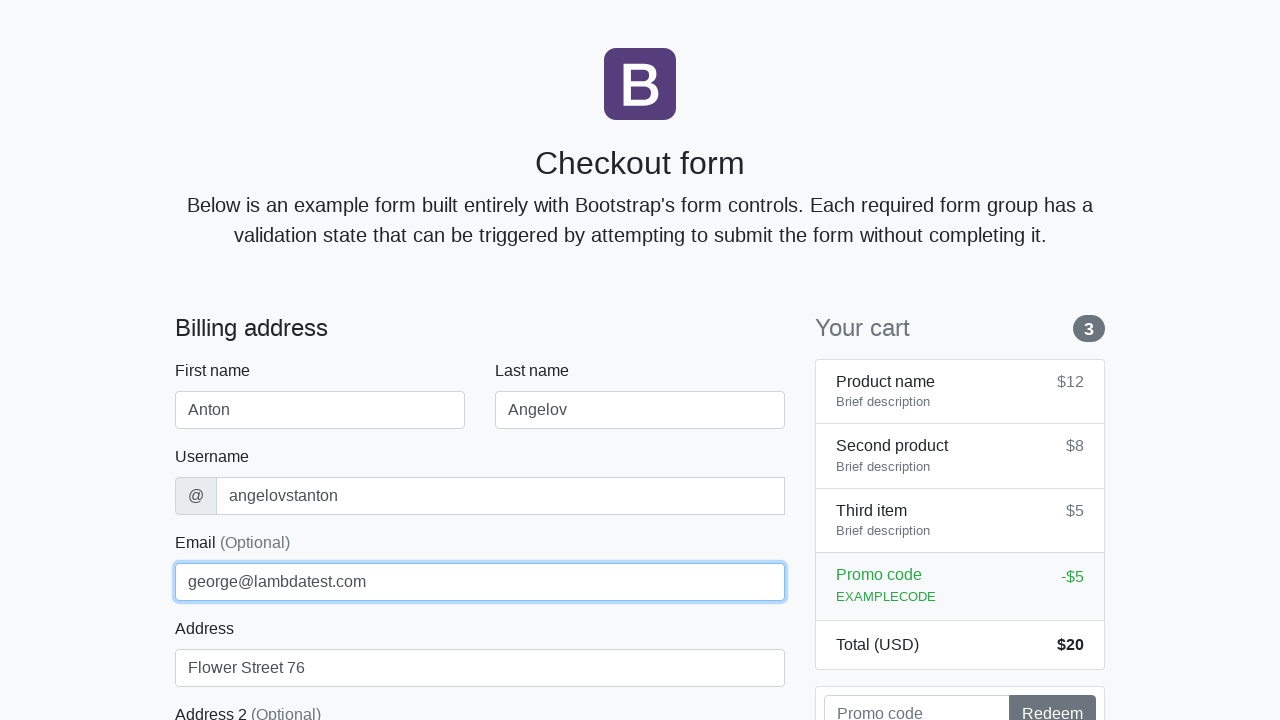

Selected 'California' from state dropdown on #state
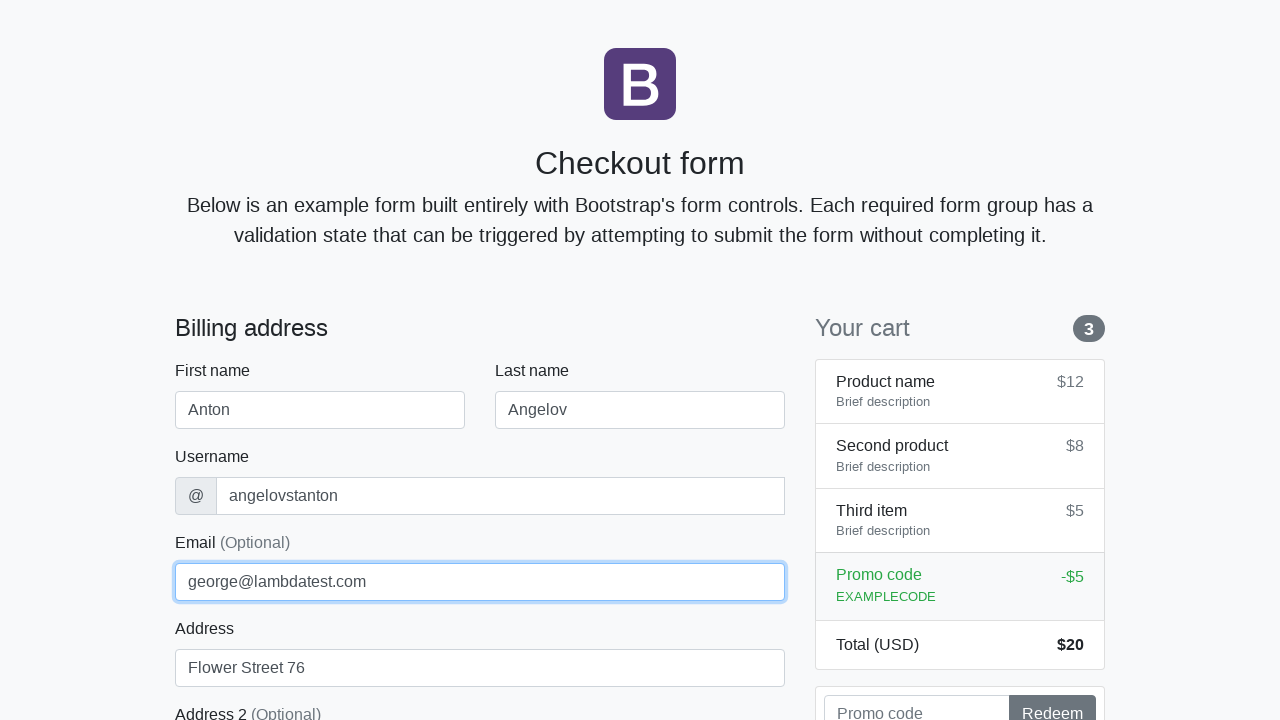

Filled zip field with '1000' on #zip
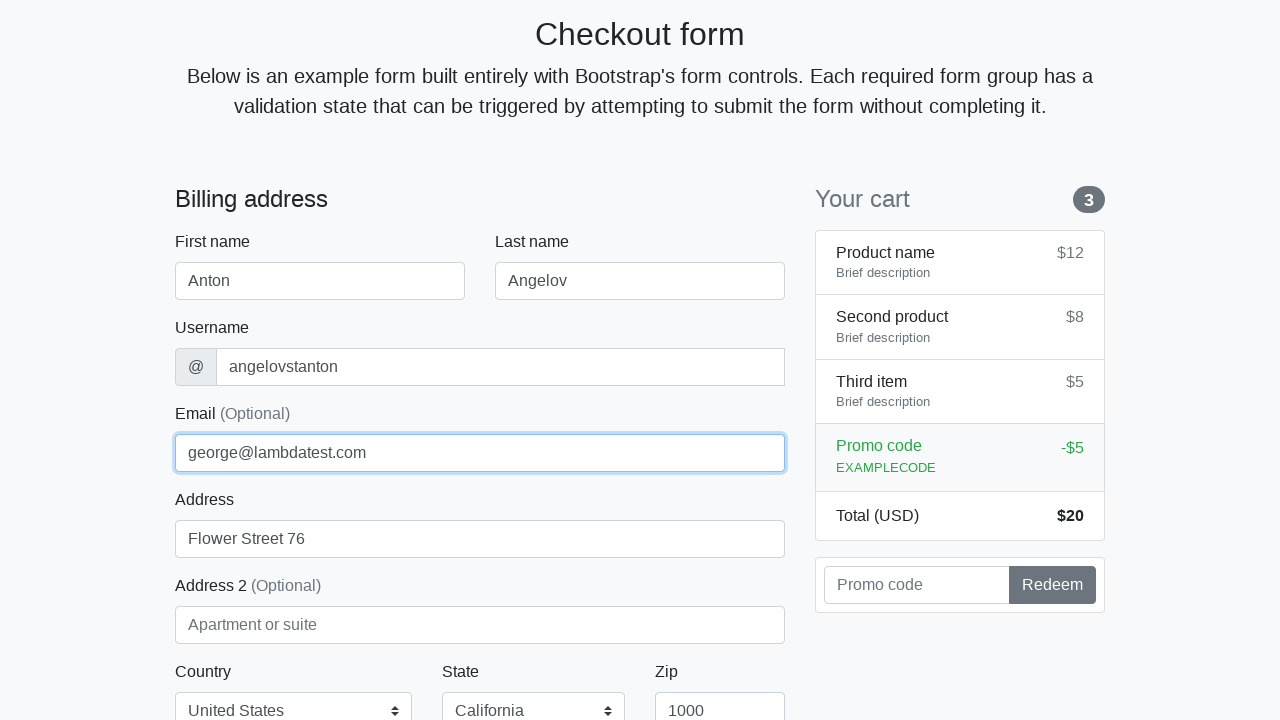

Filled credit card name field with 'Anton Angelov' on #cc-name
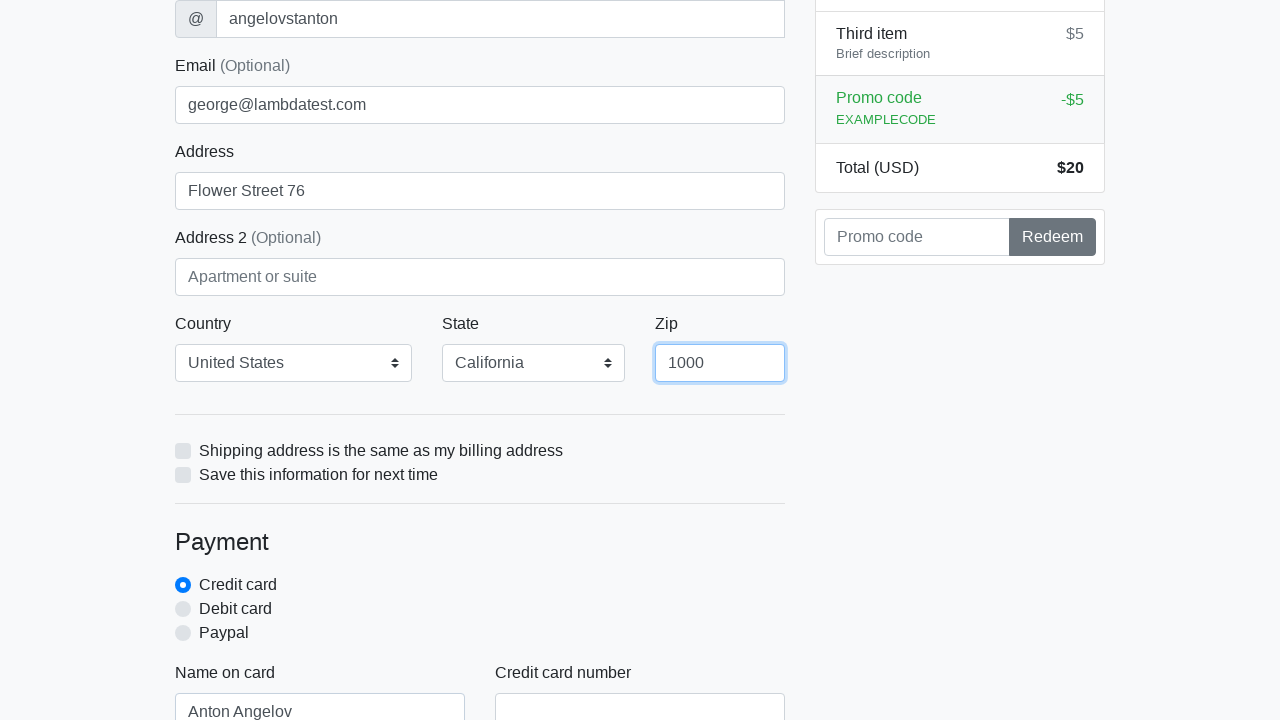

Filled credit card number field with '5610591081018250' on #cc-number
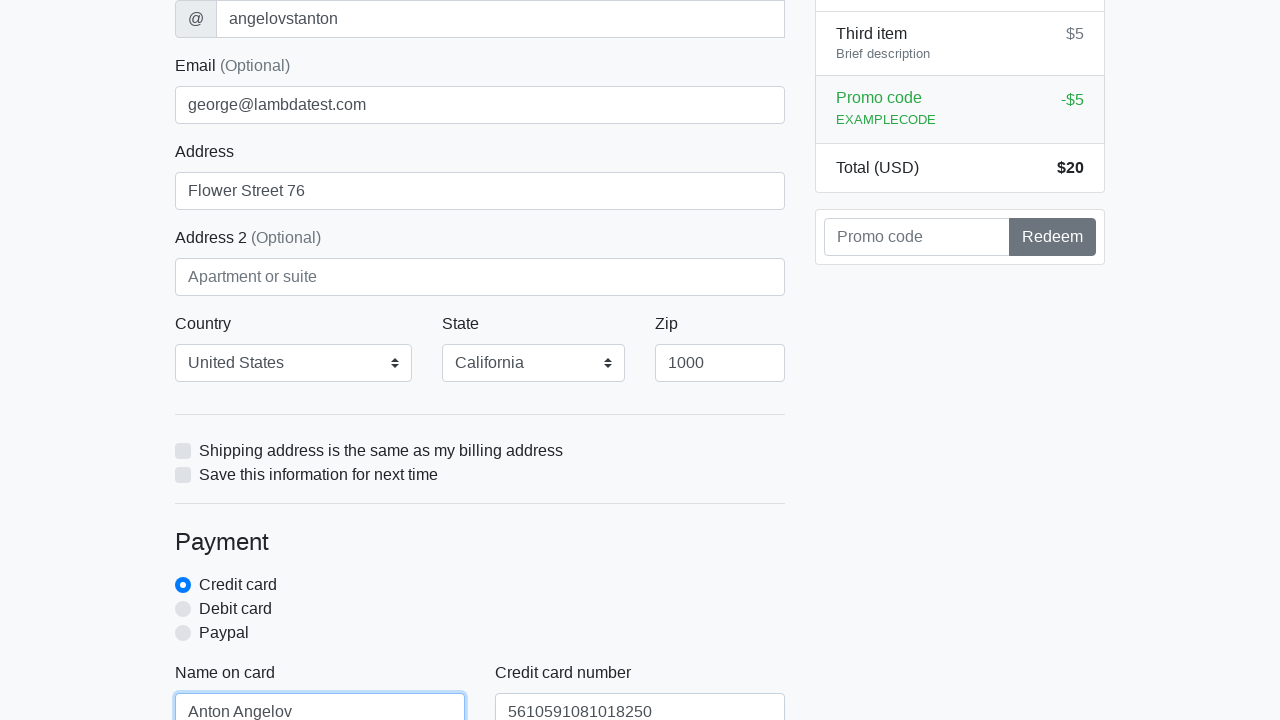

Filled credit card expiration field with '20/10/2020' on #cc-expiration
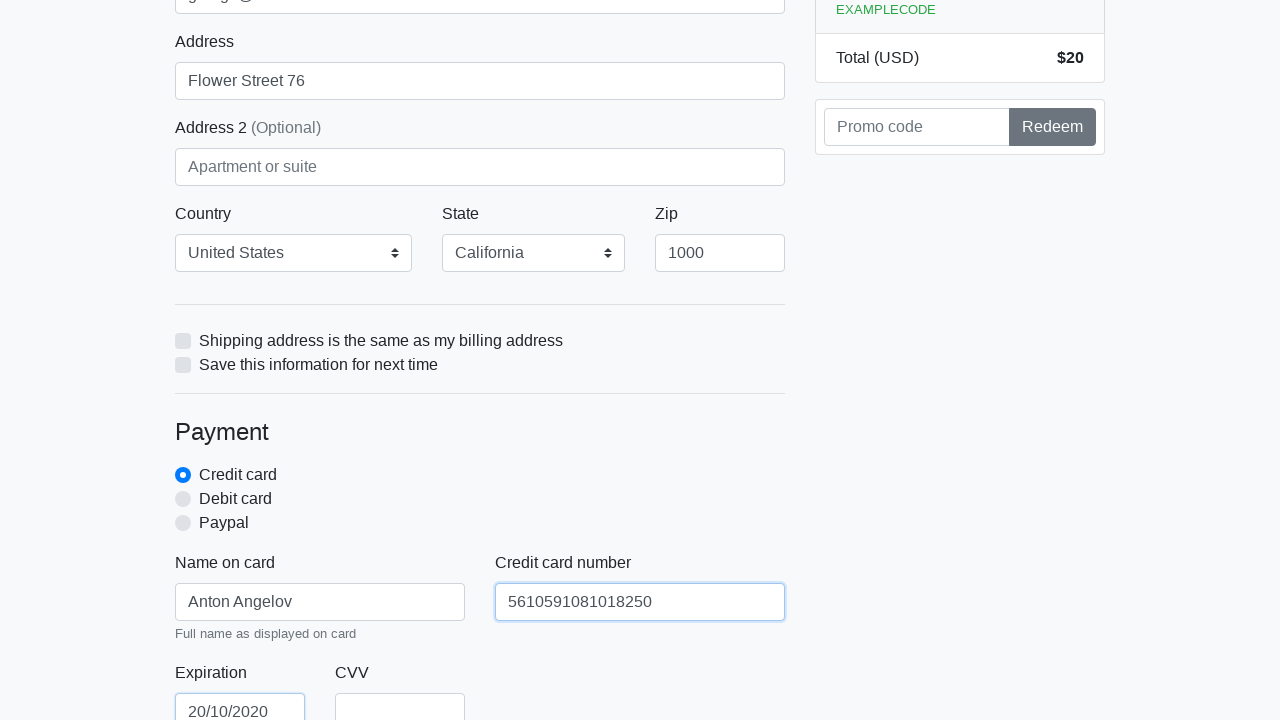

Filled credit card CVV field with '888' on #cc-cvv
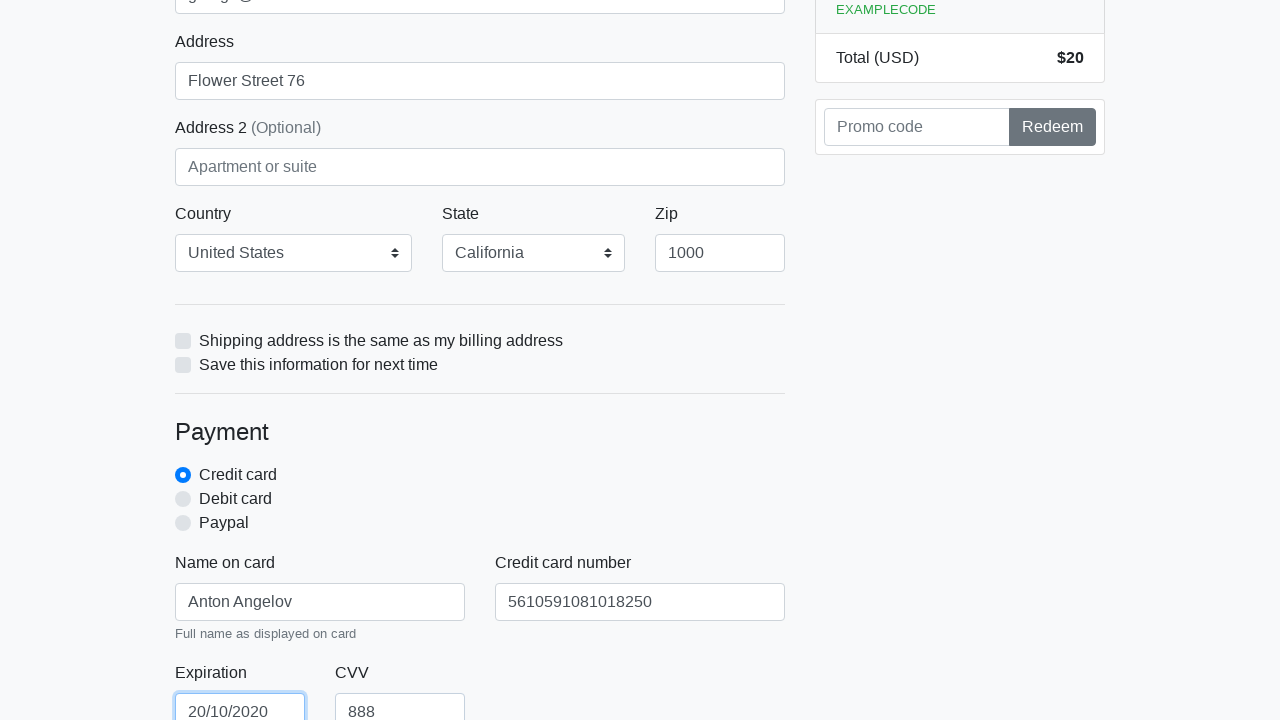

Clicked checkout form submit button at (480, 500) on xpath=/html/body/div/div[2]/div[2]/form/button
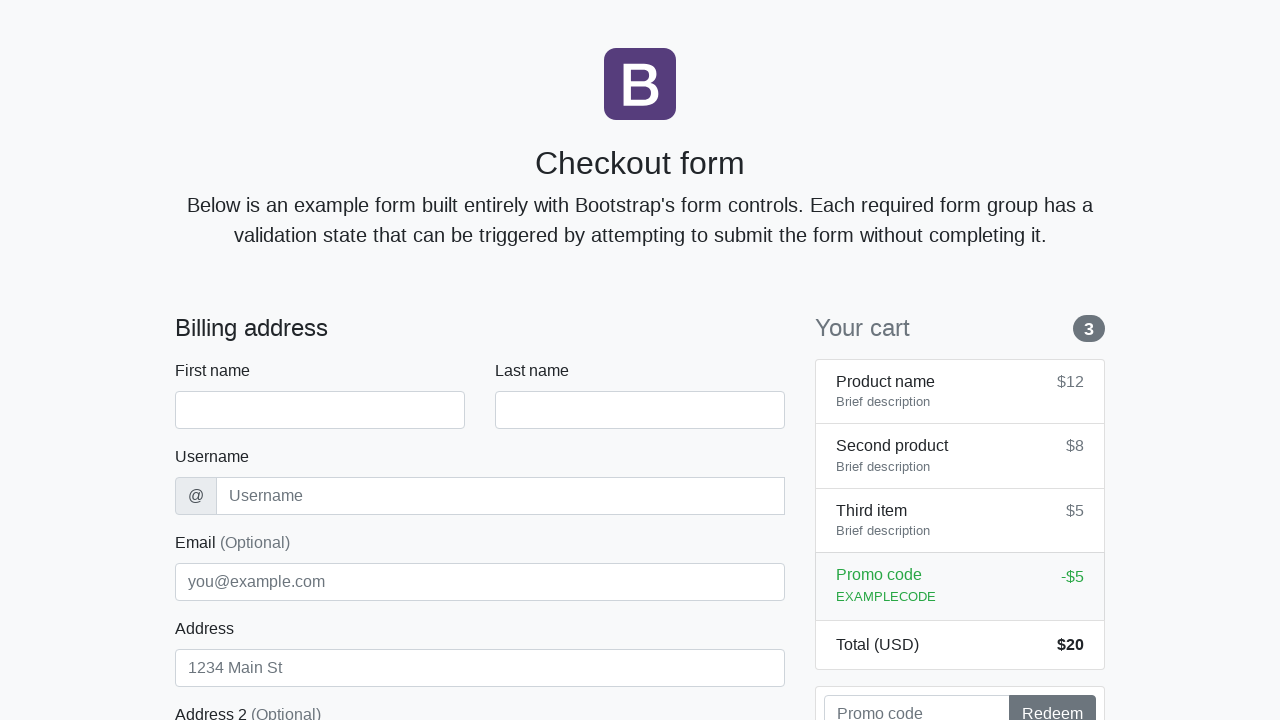

Navigated to checkout page for repeat purchase
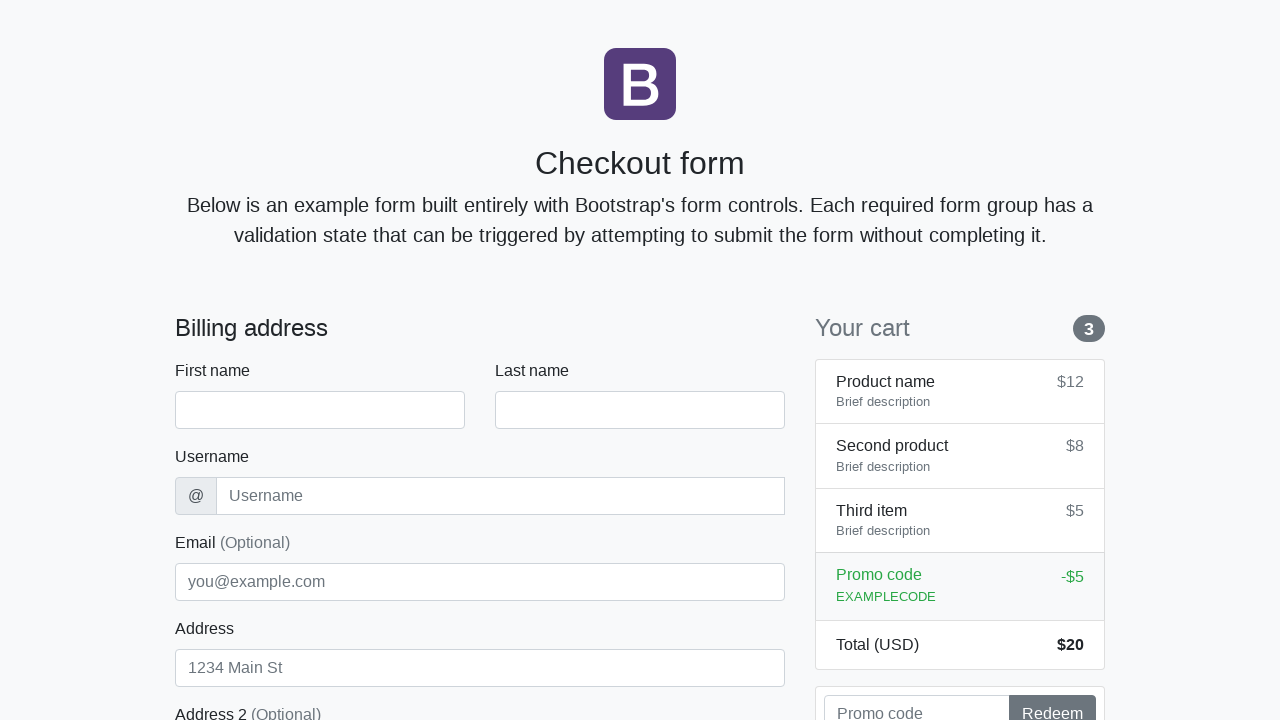

Waited for firstName field to load on new checkout page
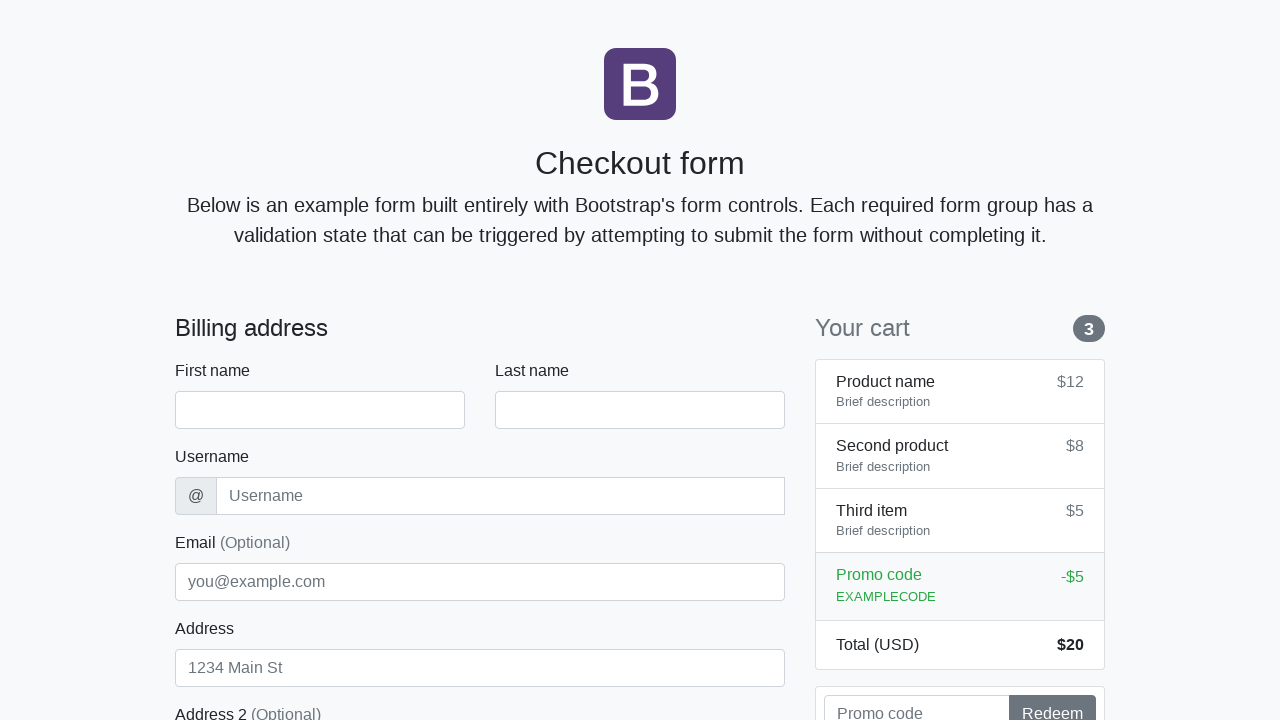

Filled firstName field with 'Anton' on #firstName
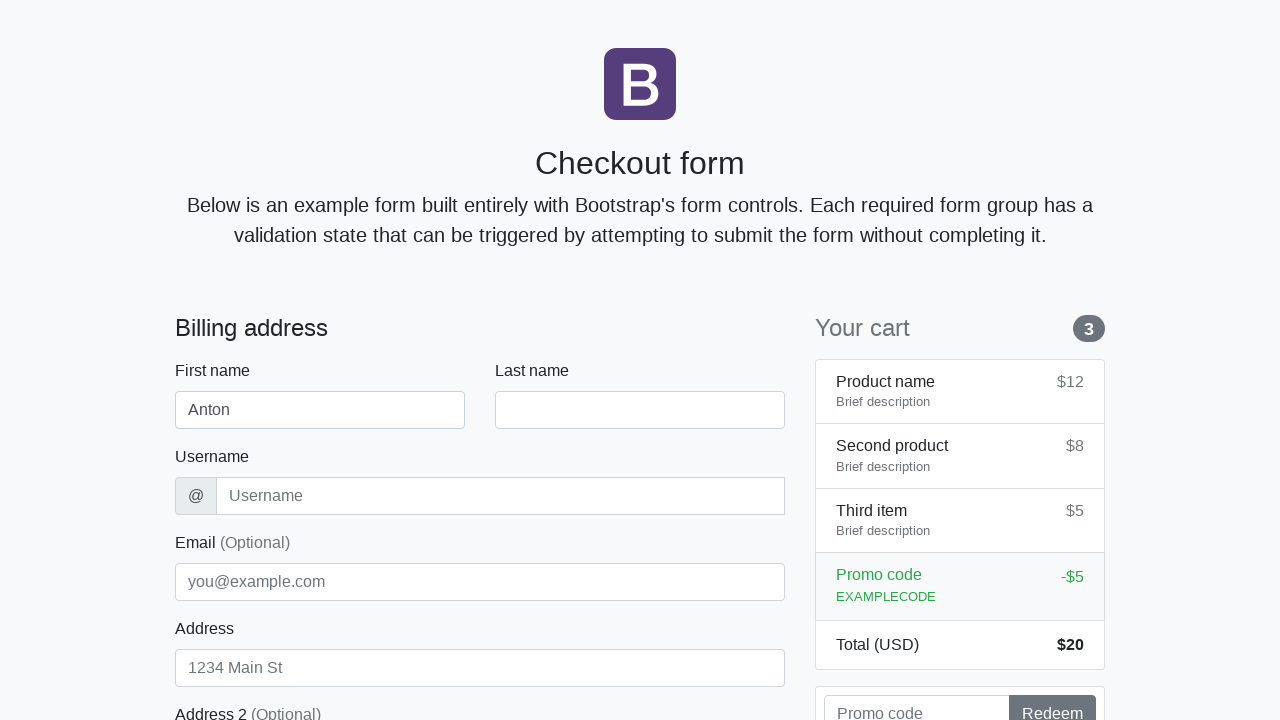

Filled lastName field with 'Angelov' on #lastName
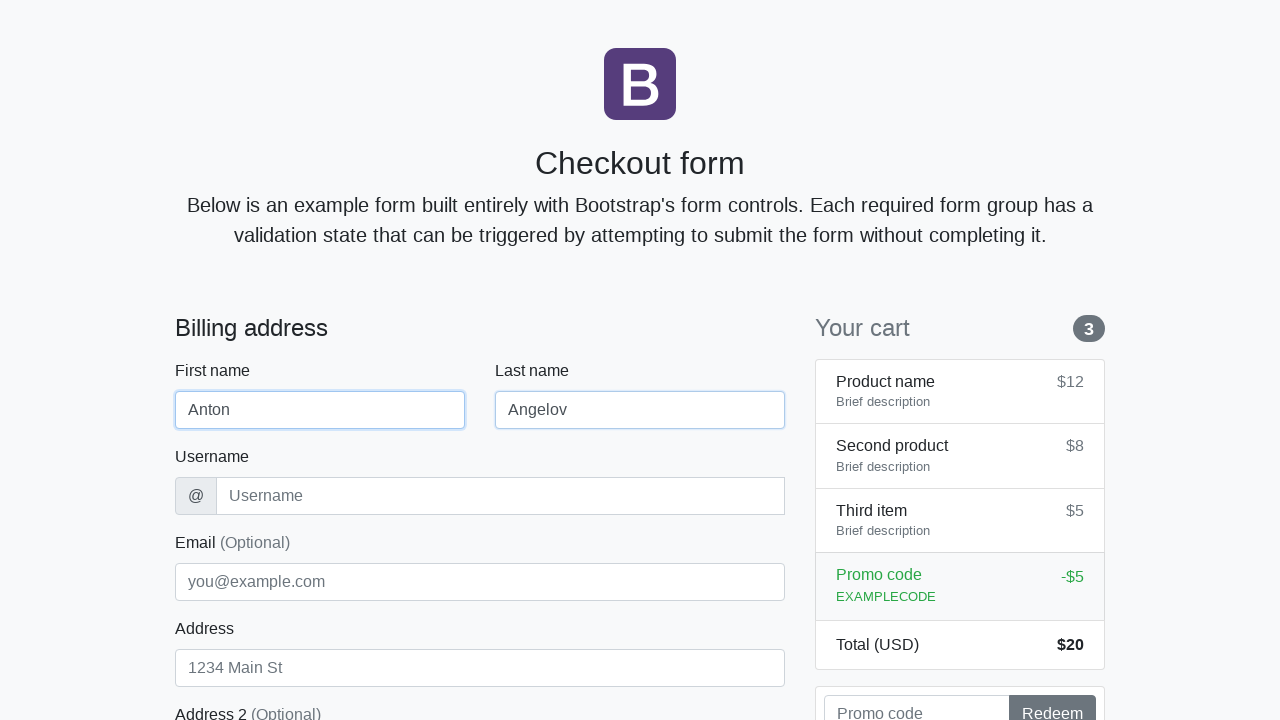

Filled username field with 'angelovstanton' on #username
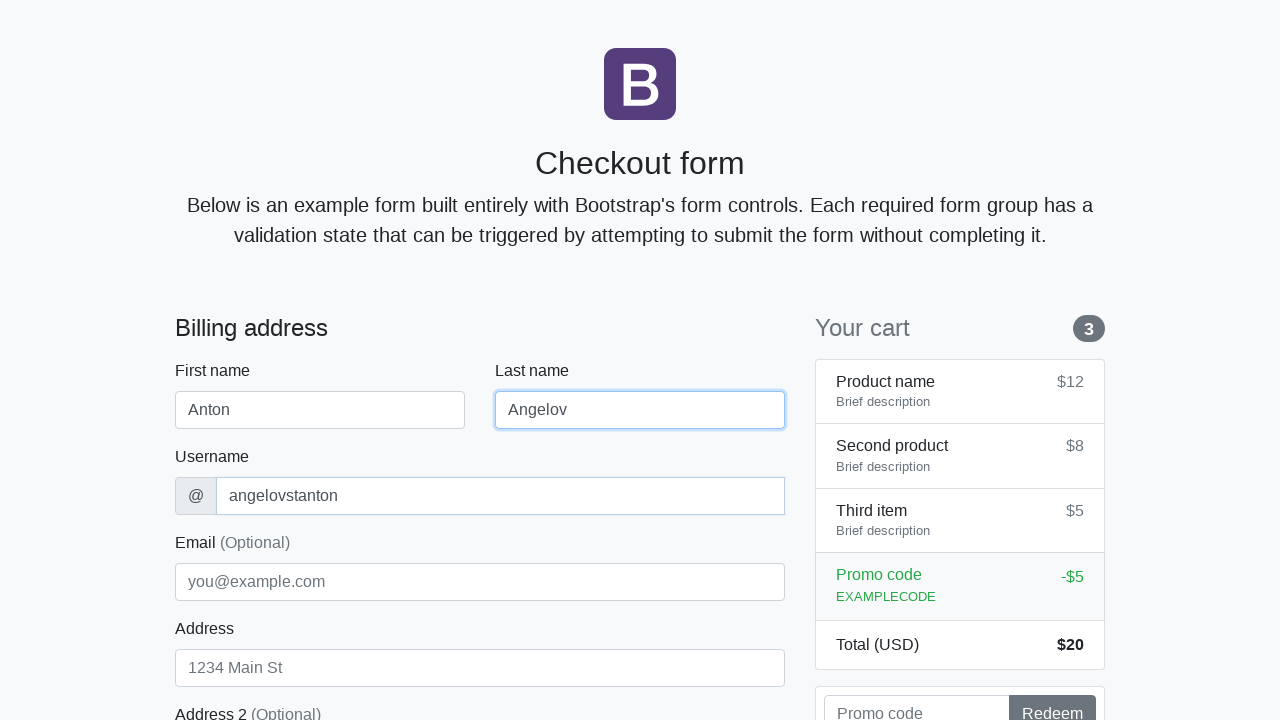

Filled address field with 'Flower Street 76' on #address
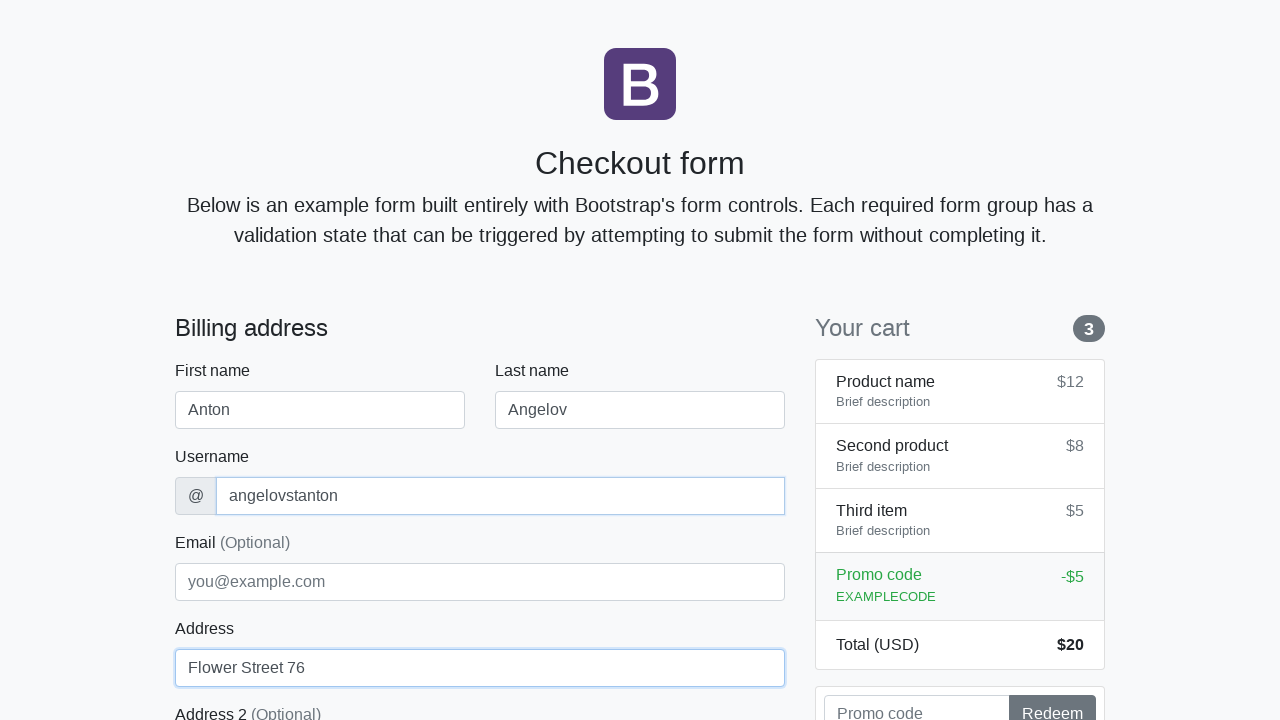

Filled email field with 'george@lambdatest.com' on #email
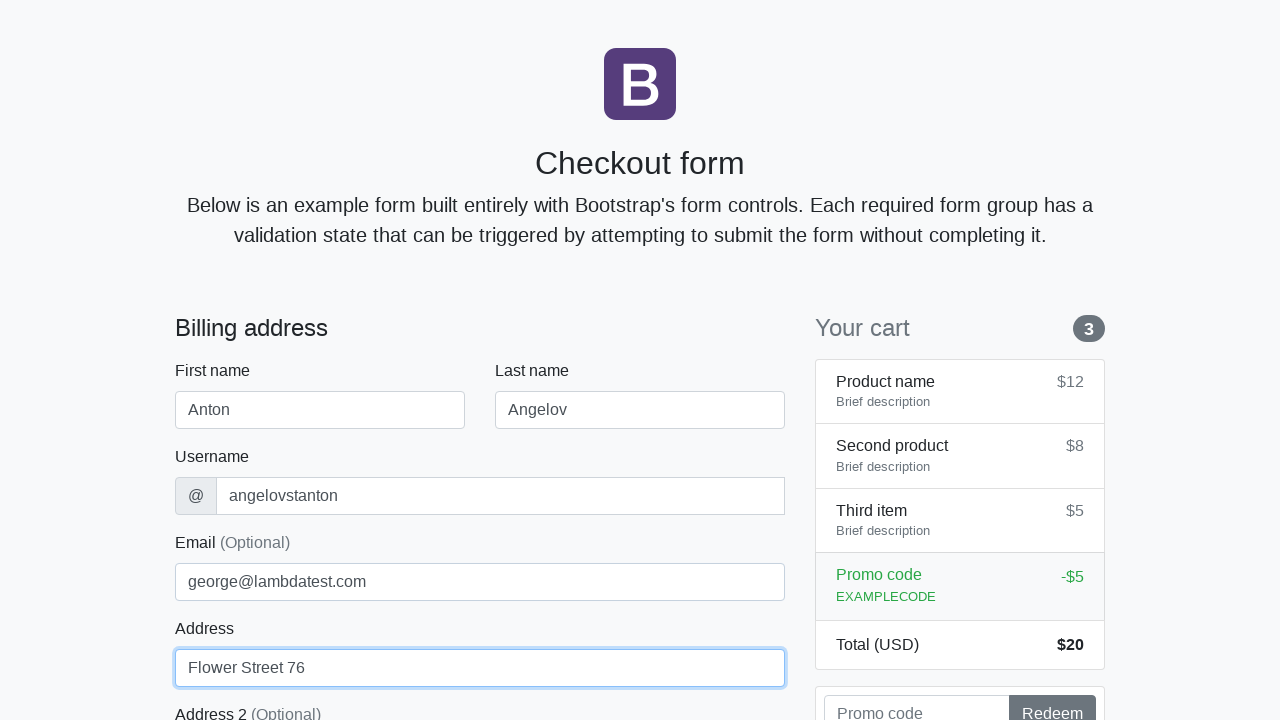

Selected 'United States' from country dropdown on #country
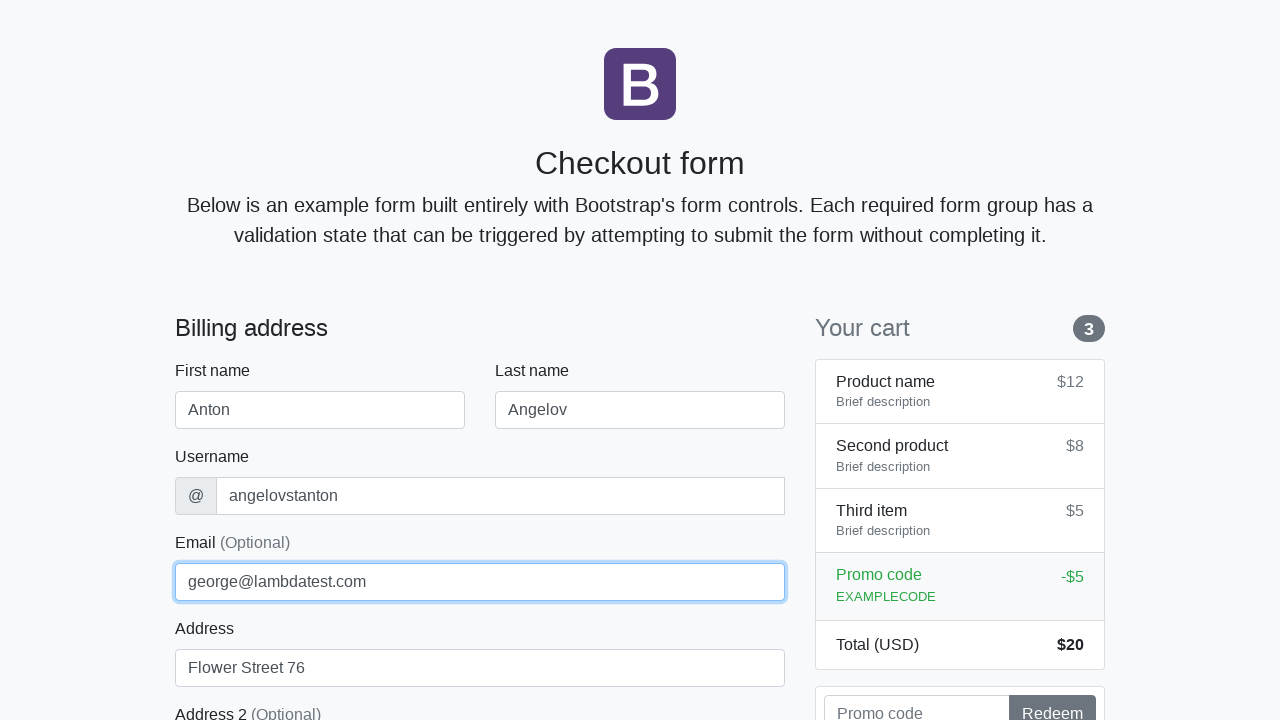

Selected 'California' from state dropdown on #state
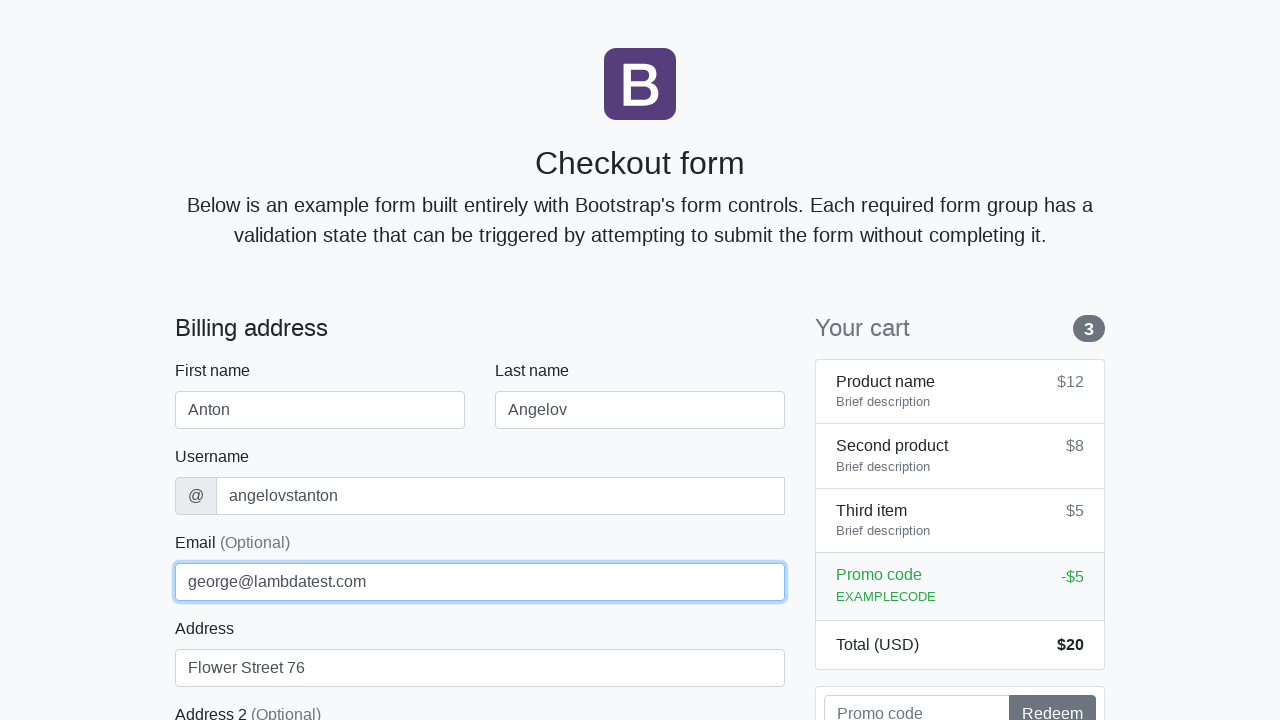

Filled zip field with '1000' on #zip
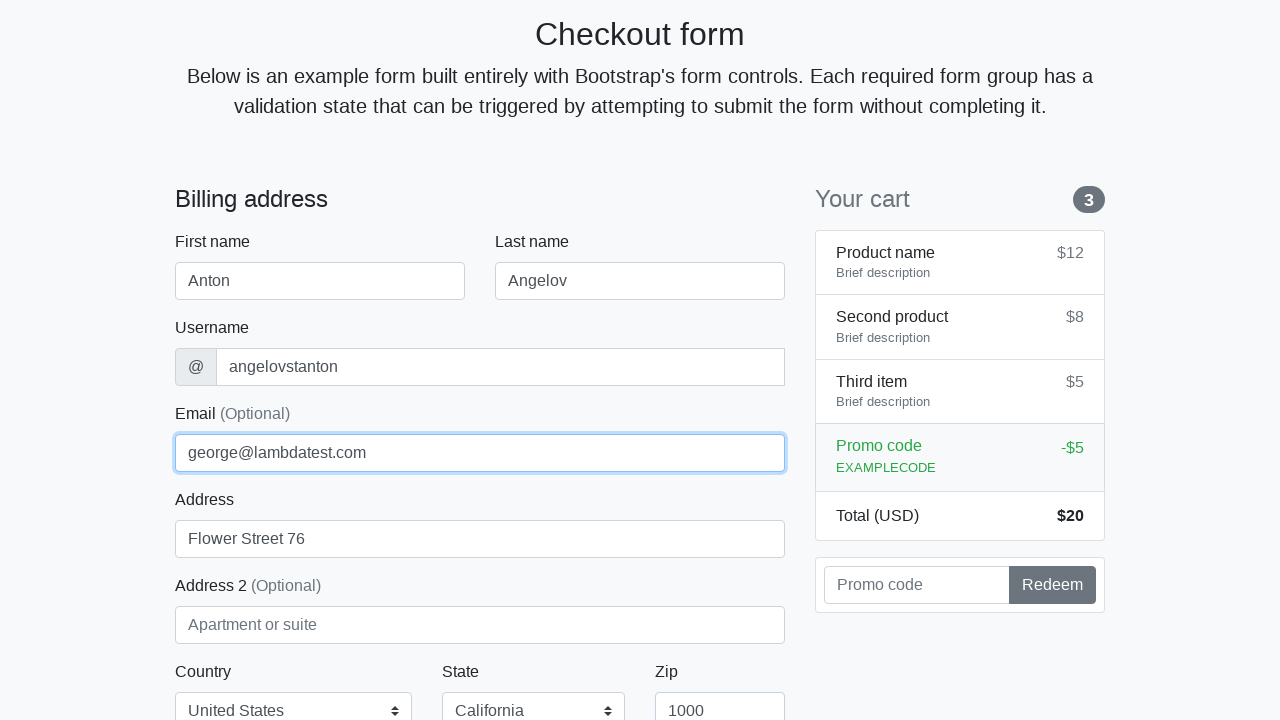

Filled credit card name field with 'Anton Angelov' on #cc-name
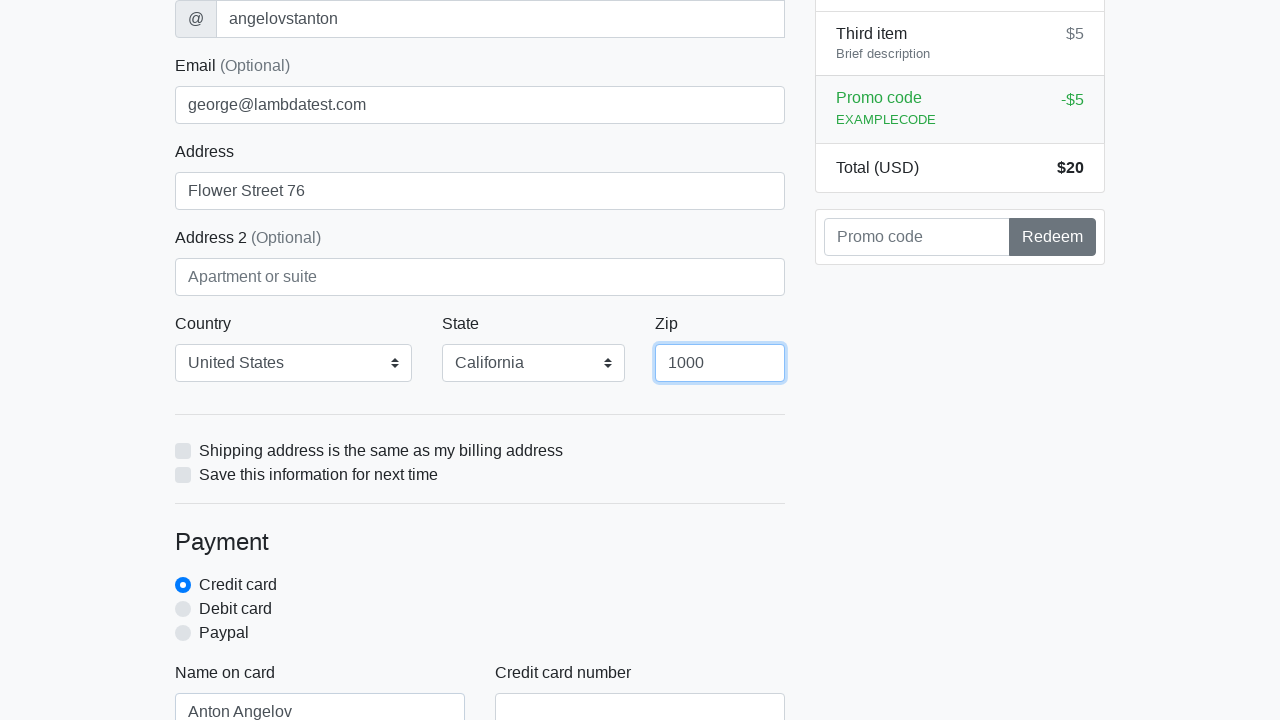

Filled credit card number field with '5610591081018250' on #cc-number
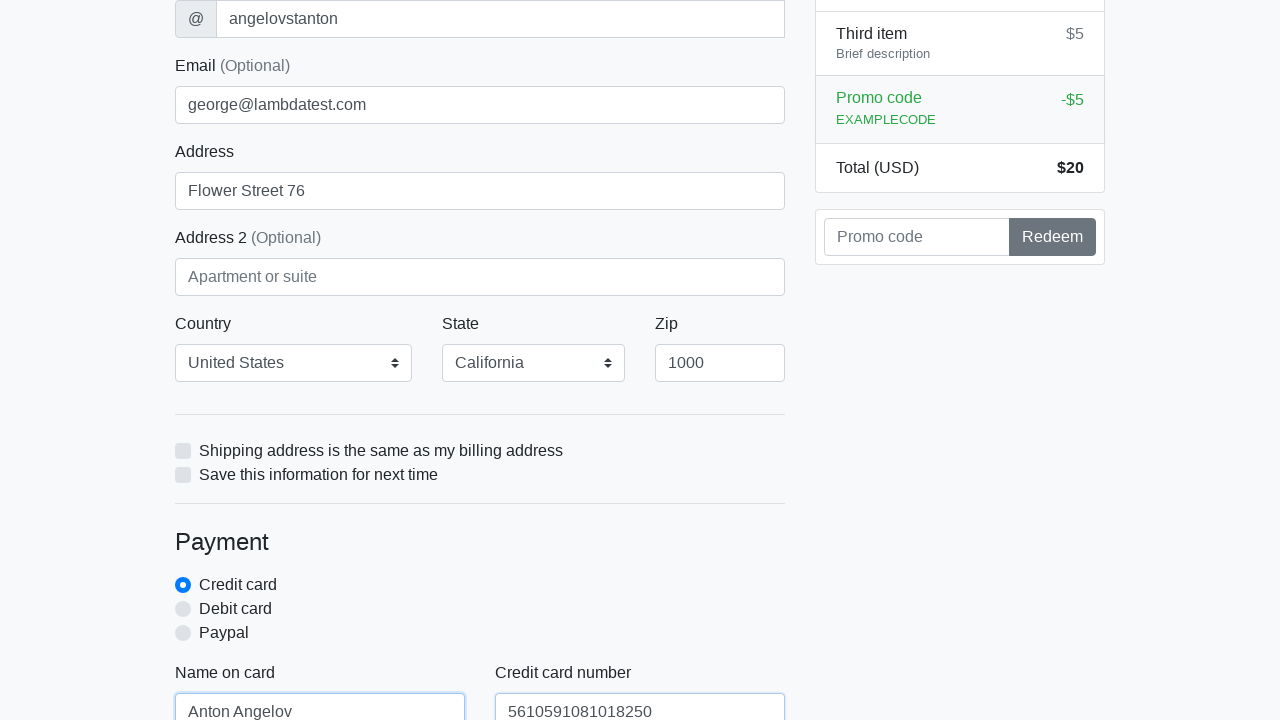

Filled credit card expiration field with '20/10/2020' on #cc-expiration
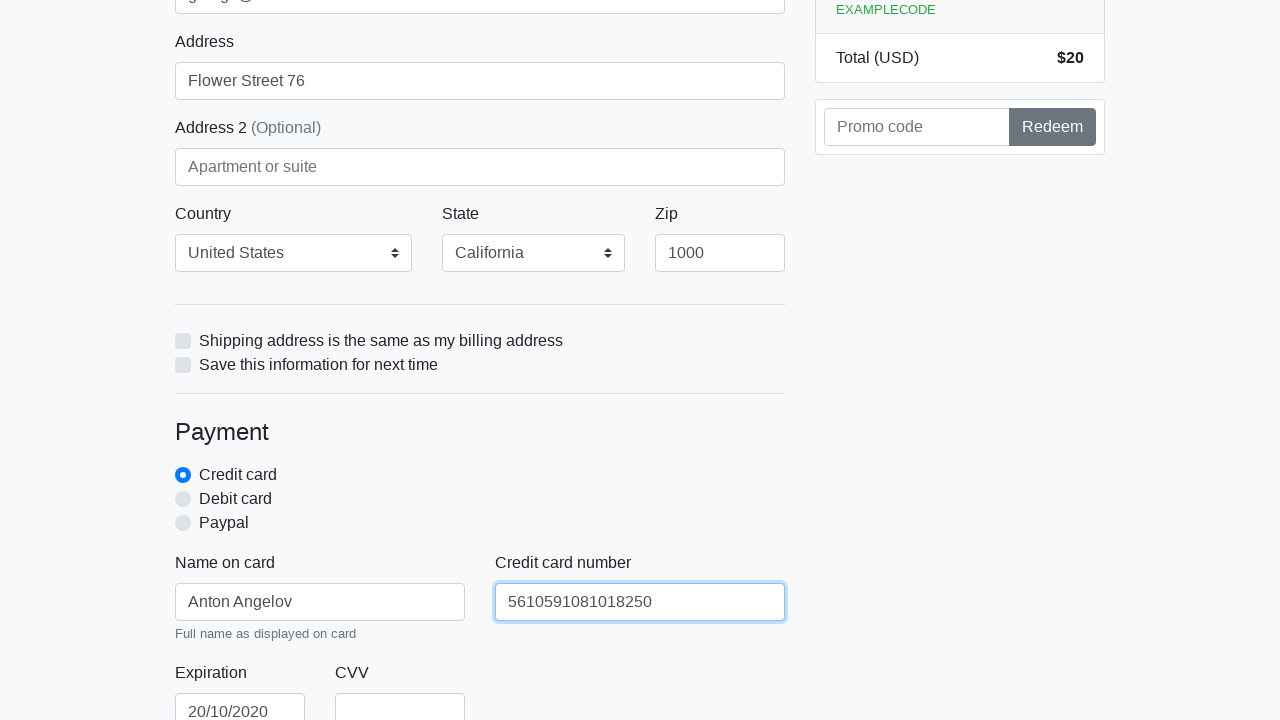

Filled credit card CVV field with '888' on #cc-cvv
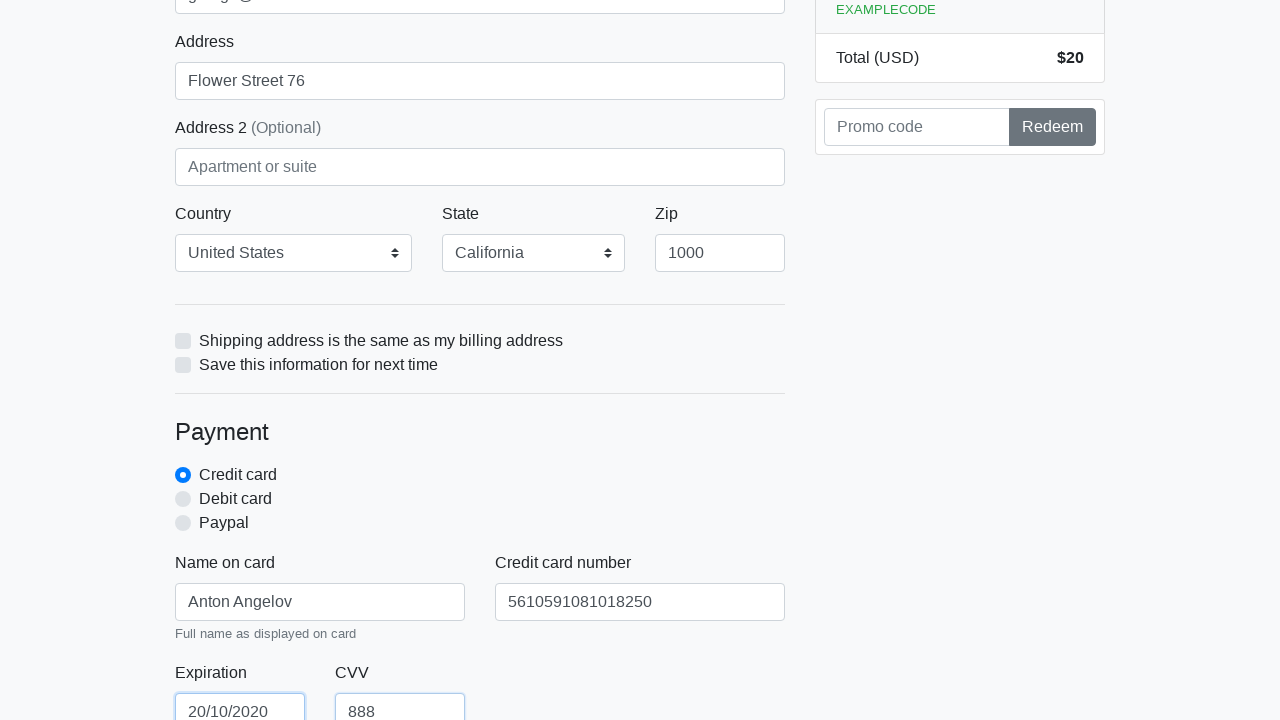

Clicked checkout form submit button at (480, 500) on xpath=/html/body/div/div[2]/div[2]/form/button
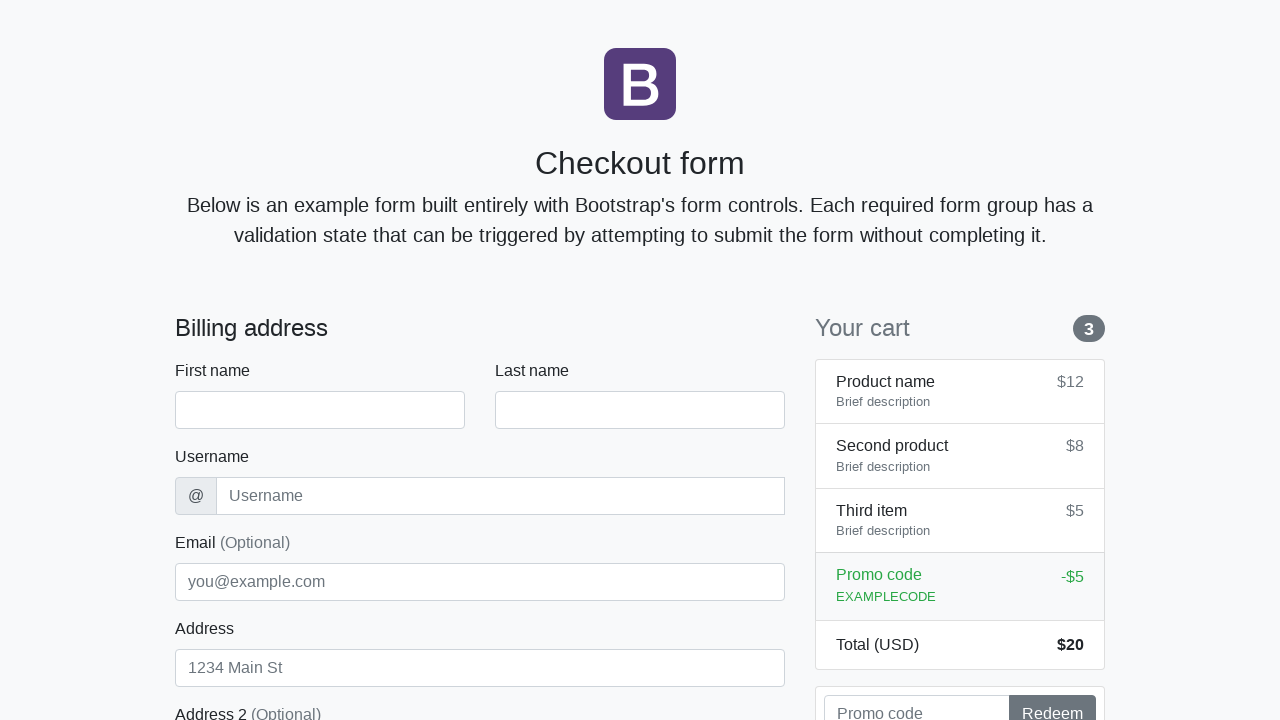

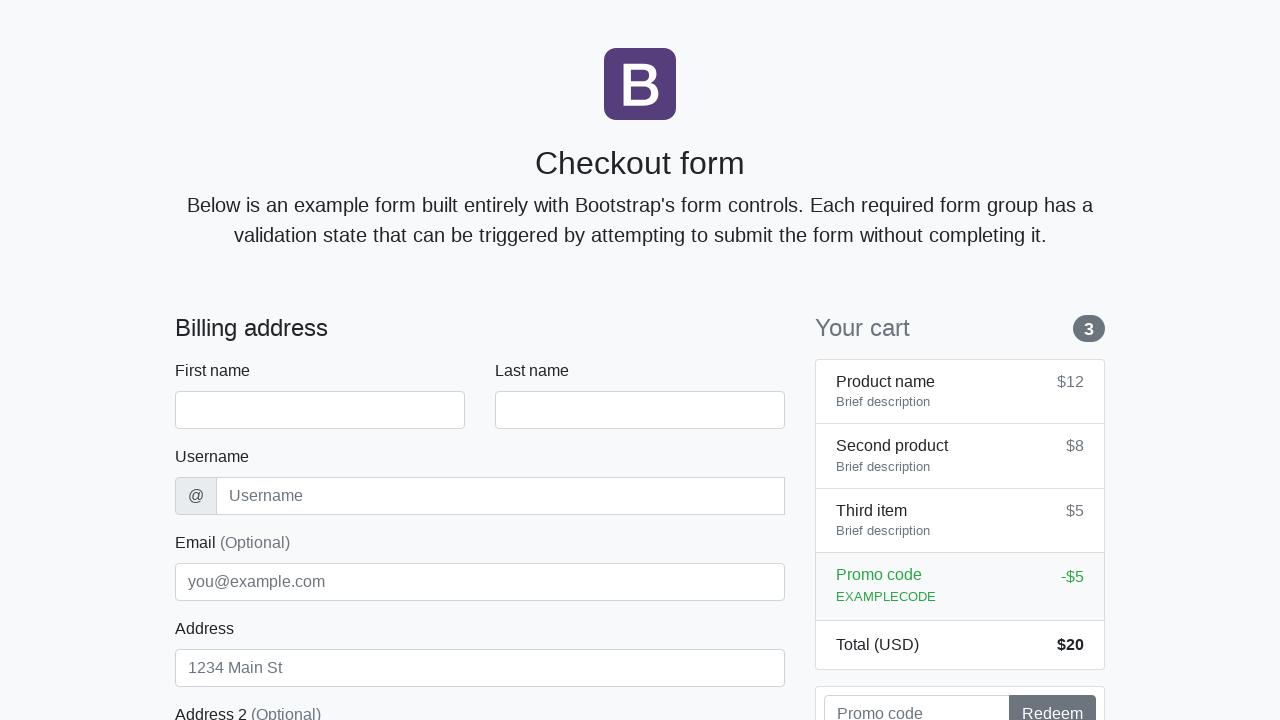